Tests footer link functionality by finding all links in the footer section and opening each valid link in a new tab using keyboard shortcuts.

Starting URL: https://rahulshettyacademy.com/AutomationPractice/

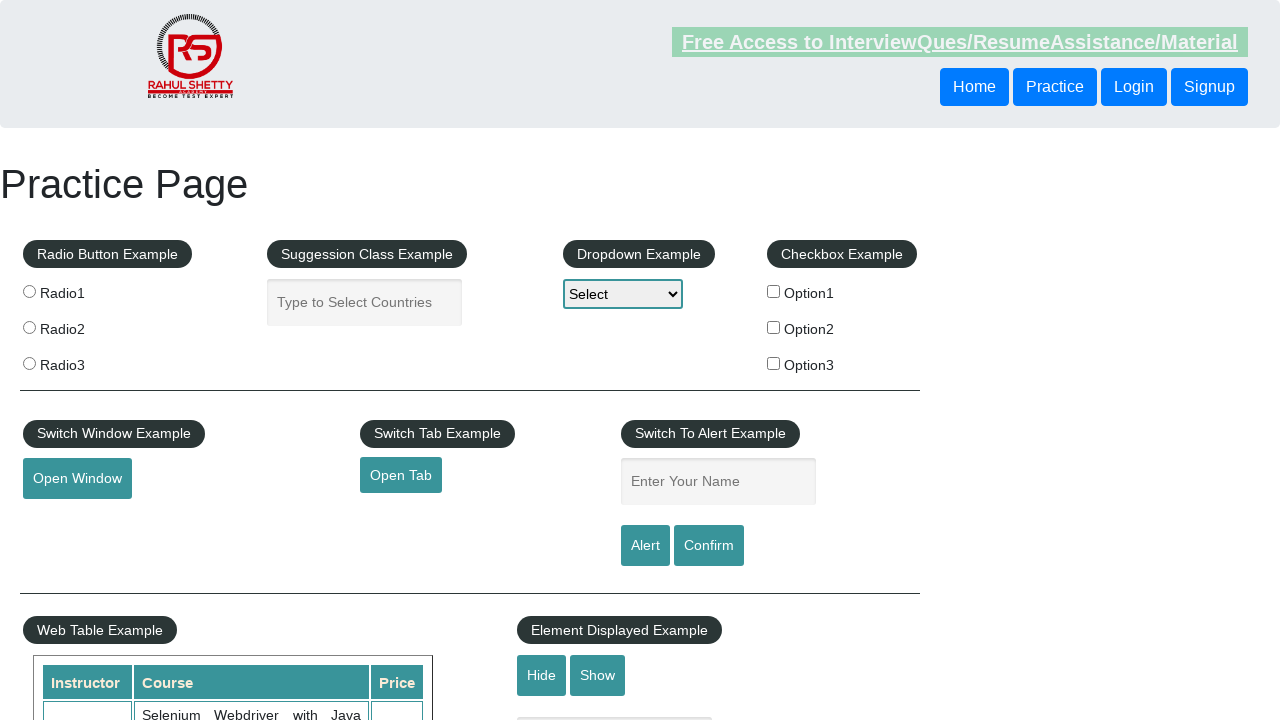

Waited for footer element #gf-BIG to be present
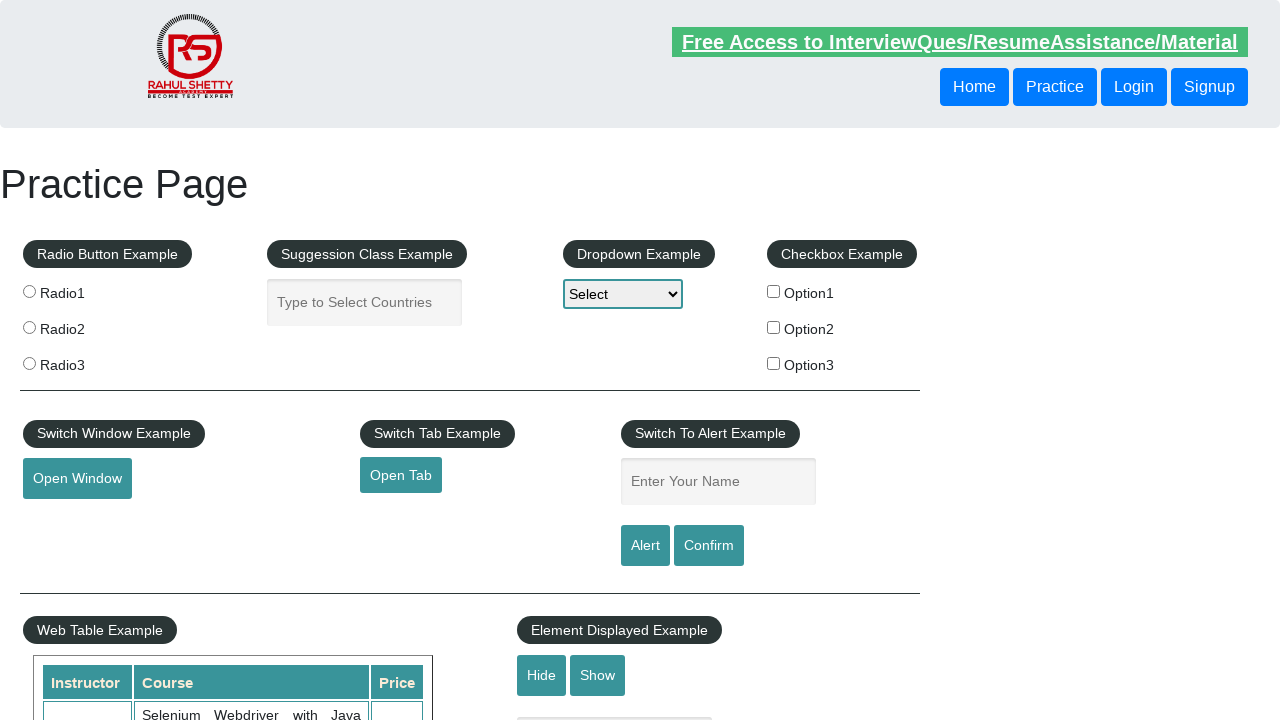

Retrieved all footer links from #gf-BIG selector
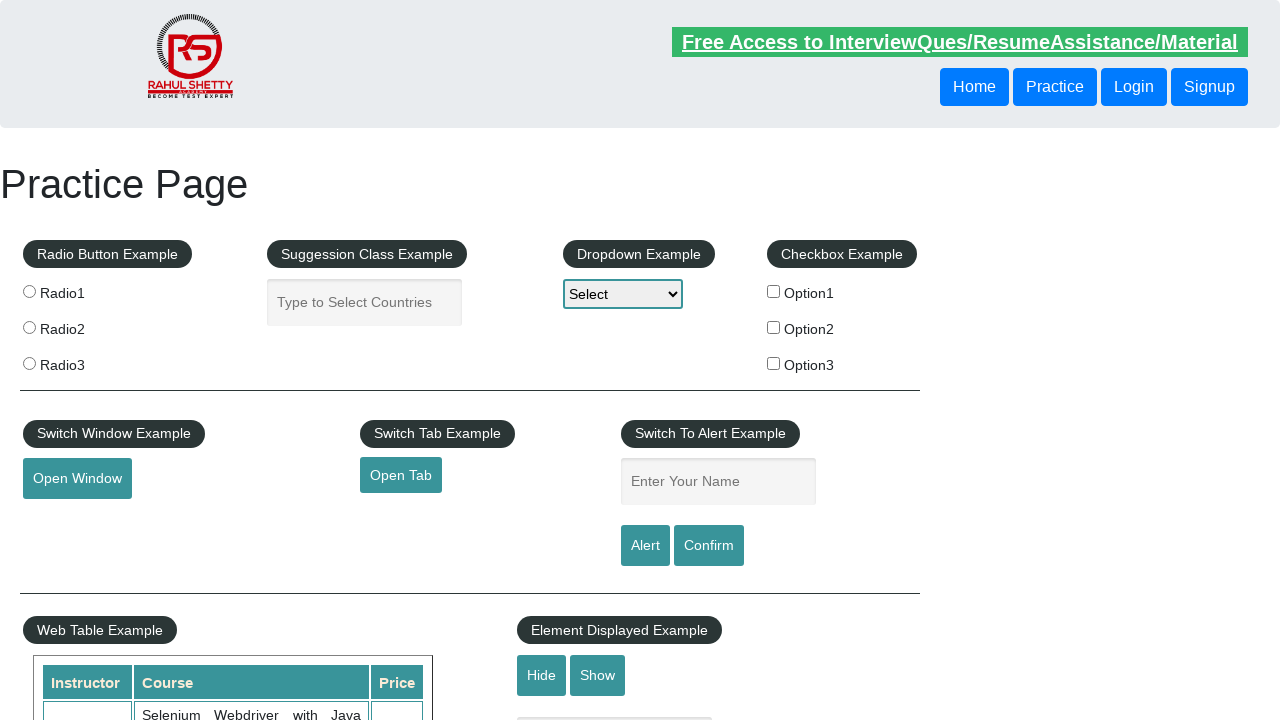

Retrieved href attribute from footer link: #
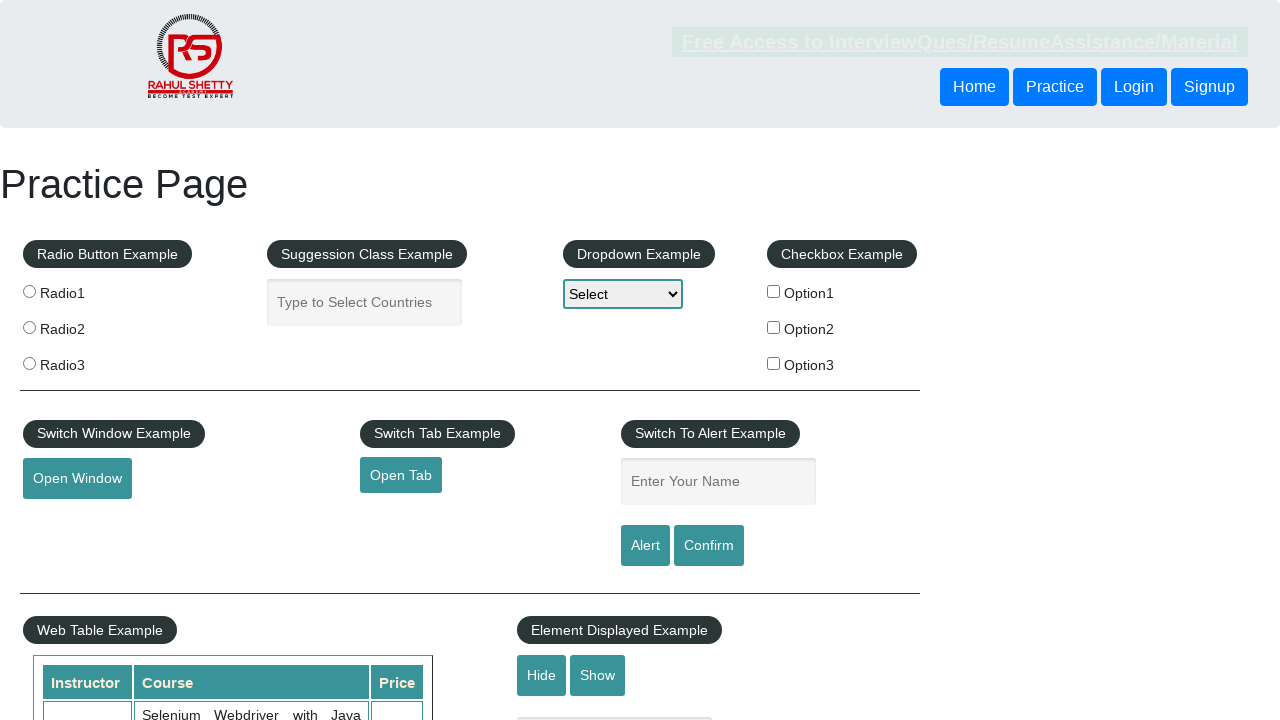

Opened footer link in new tab using Ctrl+Enter: # on #gf-BIG a >> nth=0
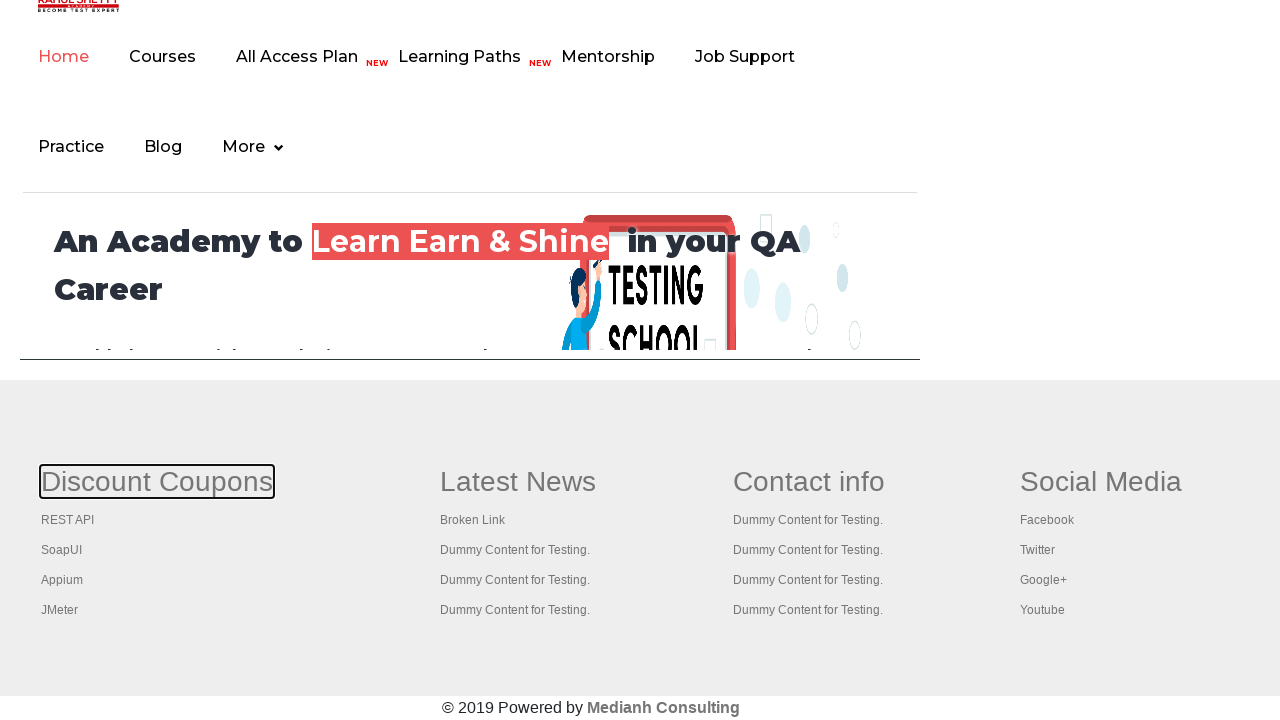

Waited 500ms for new tab to open
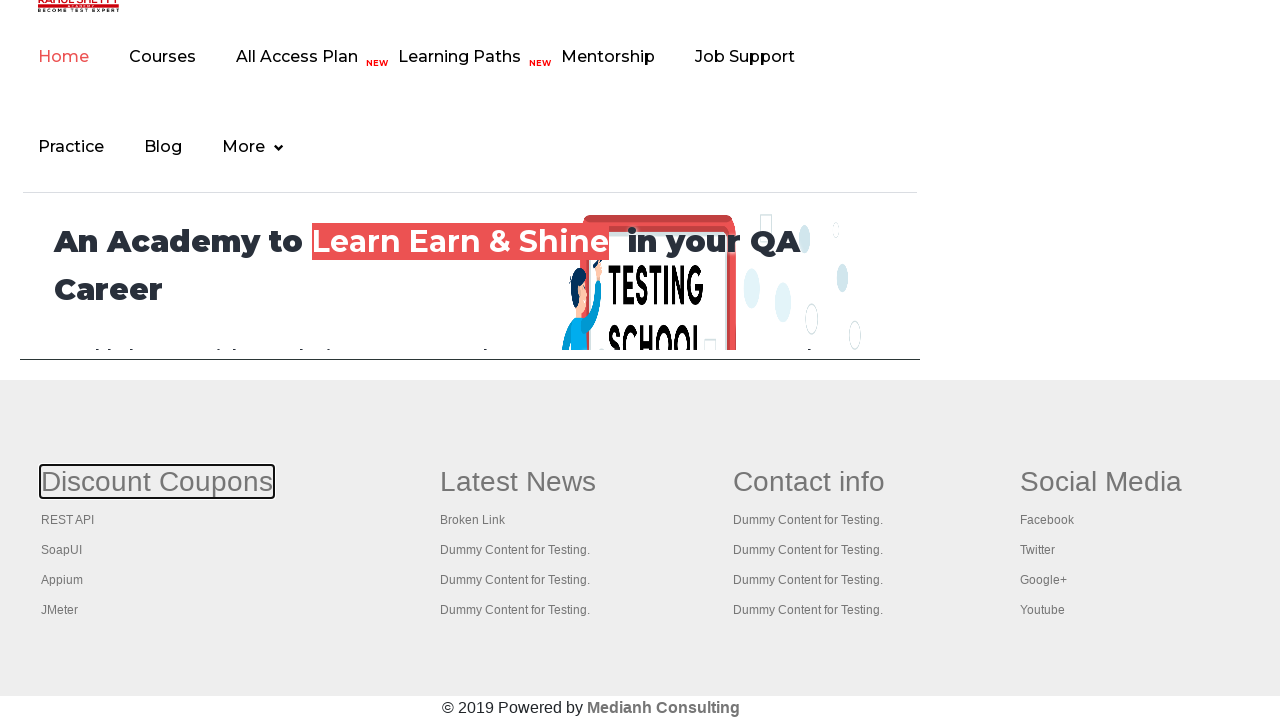

Retrieved href attribute from footer link: http://www.restapitutorial.com/
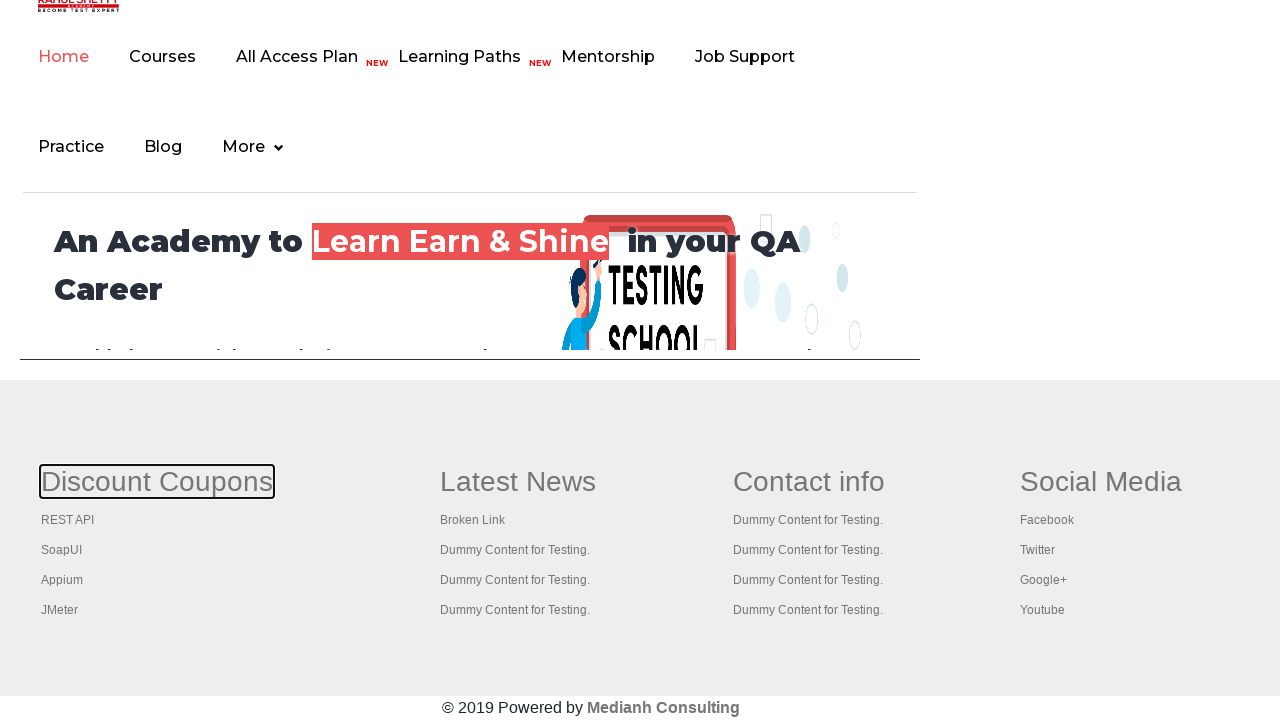

Opened footer link in new tab using Ctrl+Enter: http://www.restapitutorial.com/ on #gf-BIG a >> nth=1
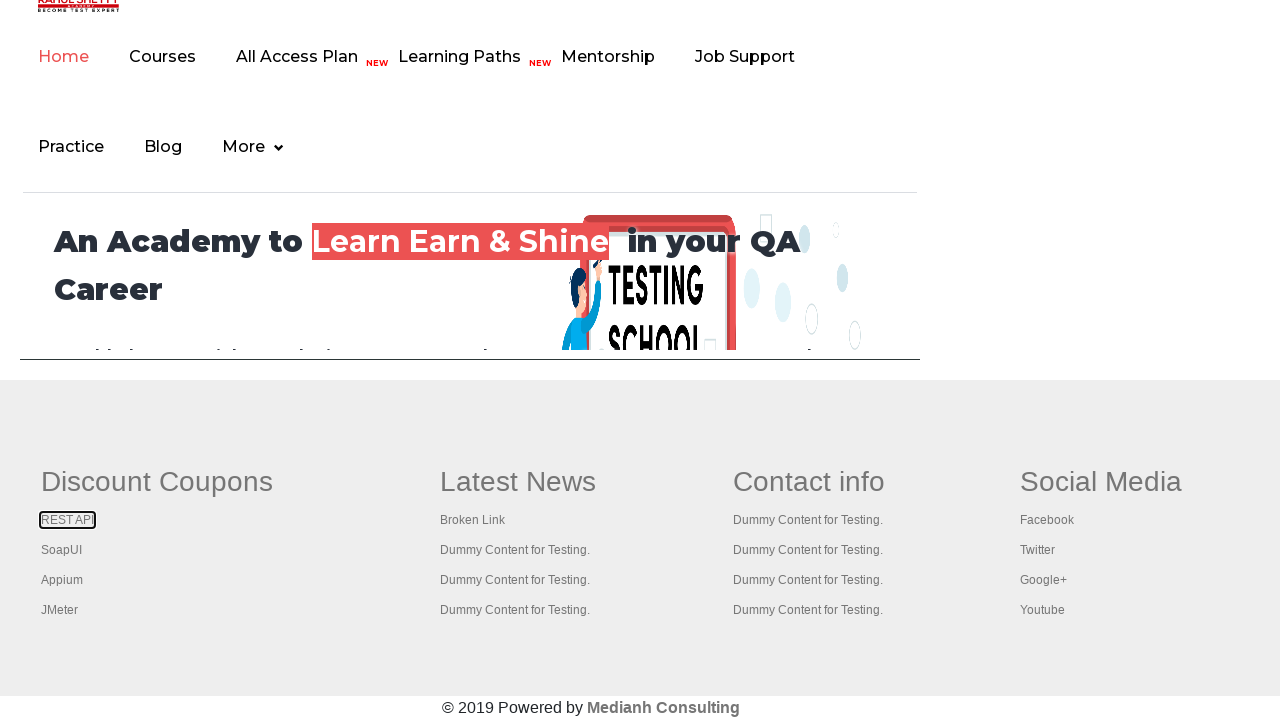

Waited 500ms for new tab to open
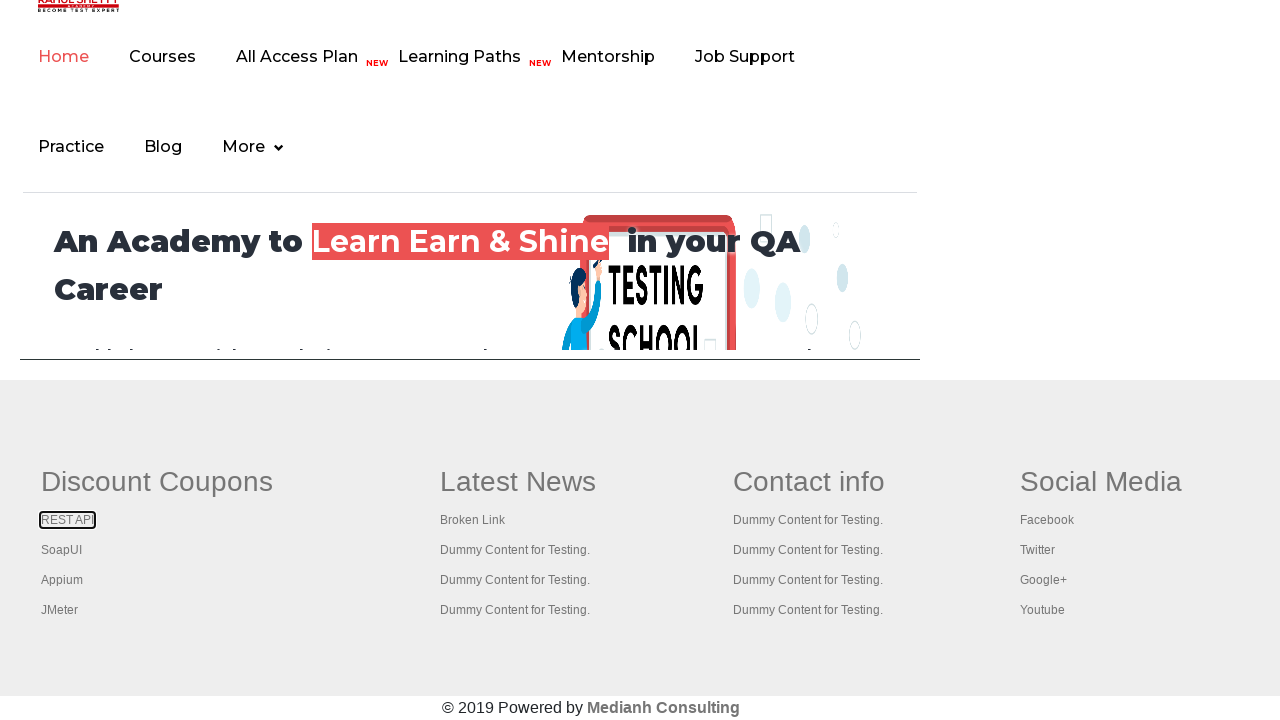

Retrieved href attribute from footer link: https://www.soapui.org/
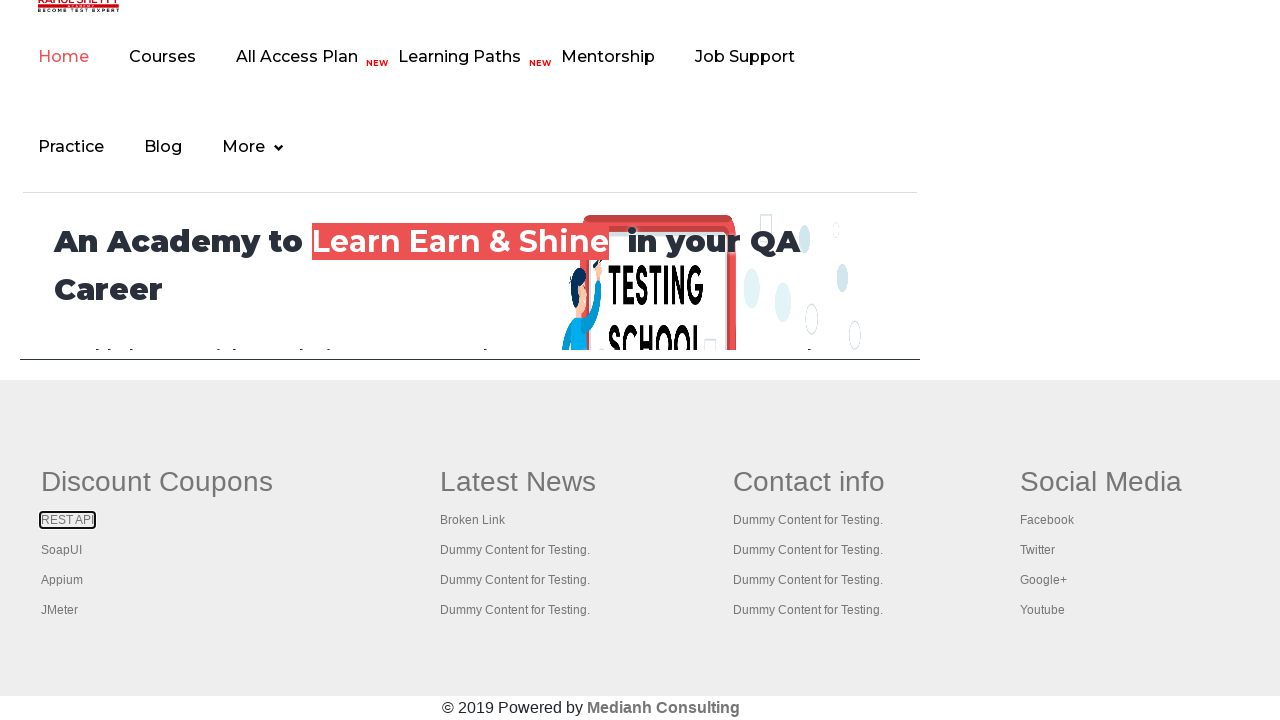

Opened footer link in new tab using Ctrl+Enter: https://www.soapui.org/ on #gf-BIG a >> nth=2
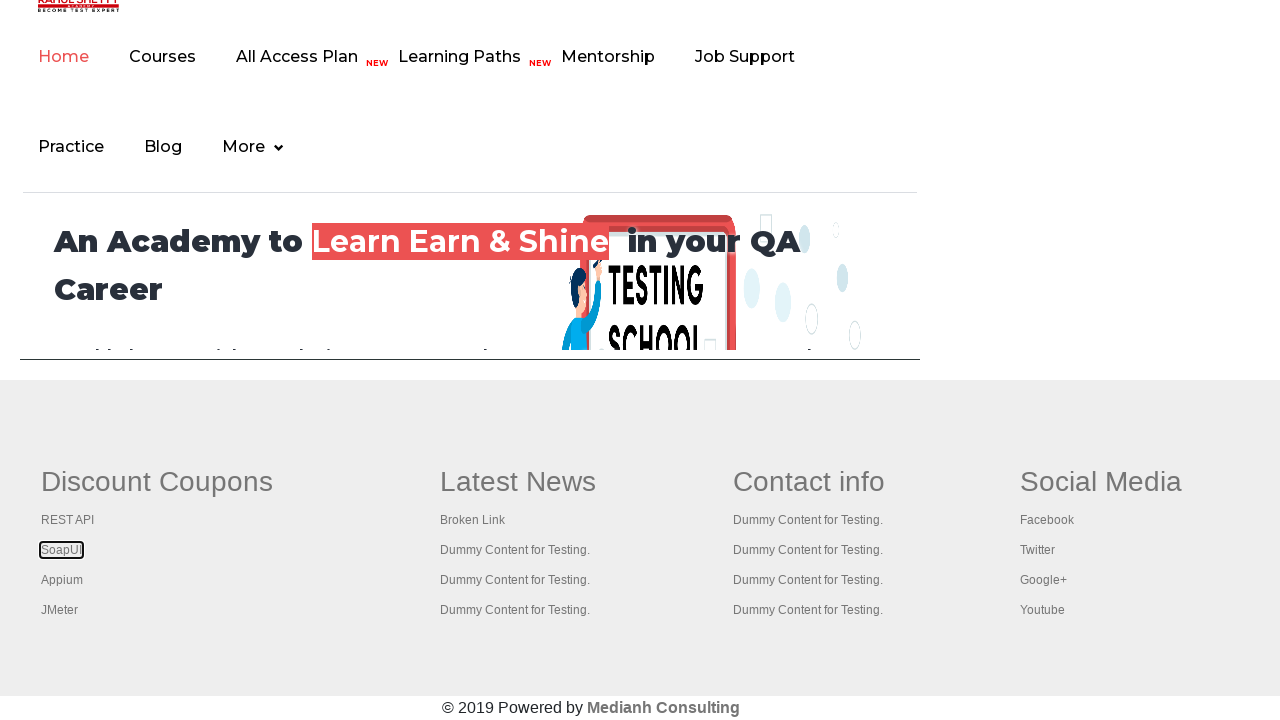

Waited 500ms for new tab to open
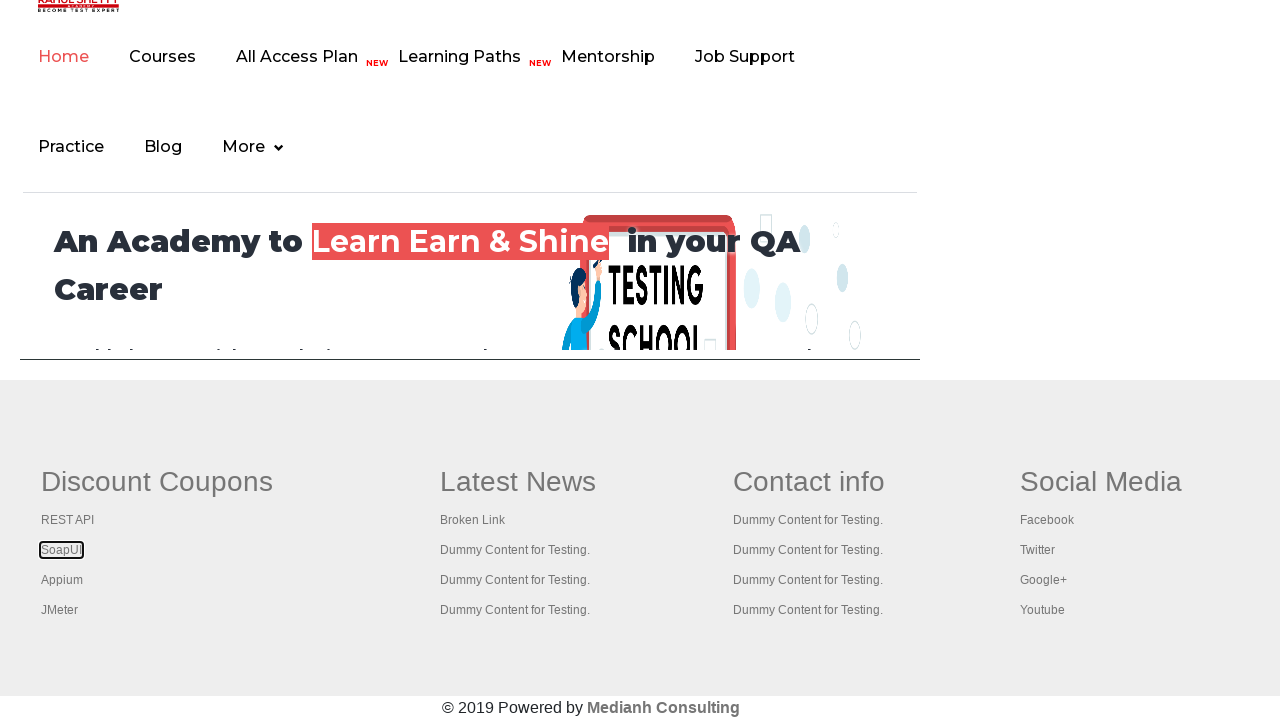

Retrieved href attribute from footer link: https://courses.rahulshettyacademy.com/p/appium-tutorial
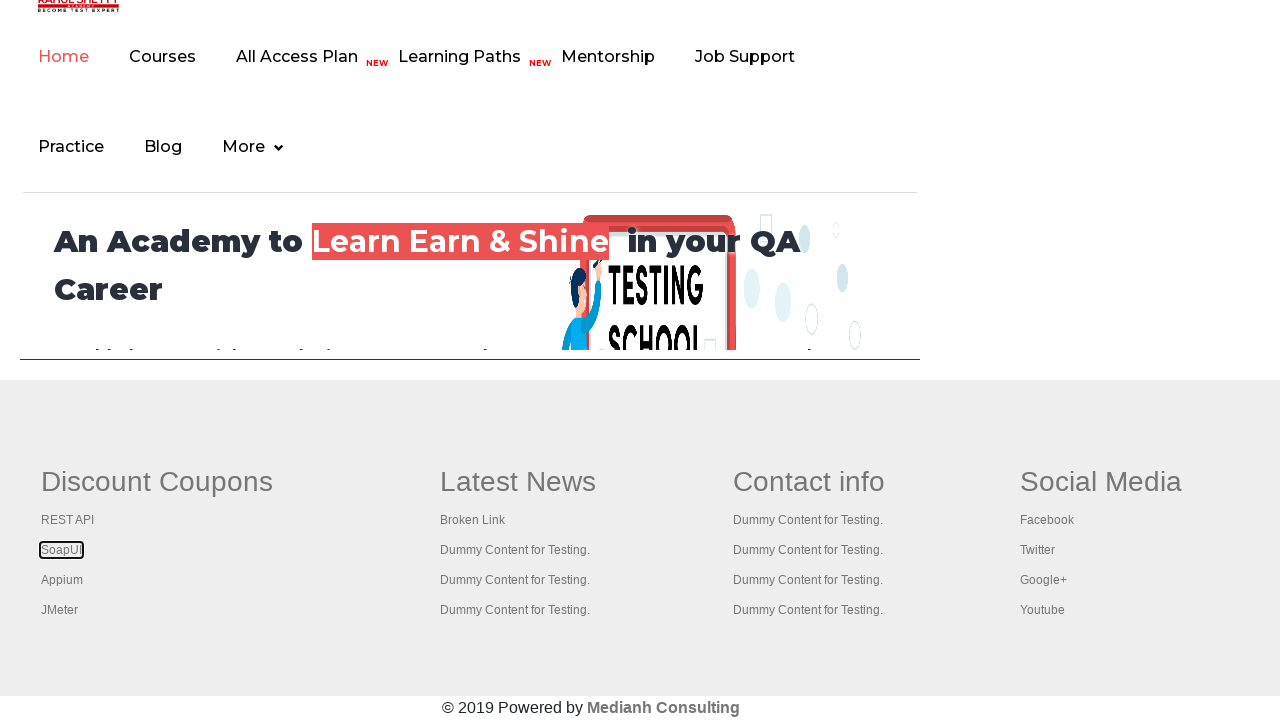

Opened footer link in new tab using Ctrl+Enter: https://courses.rahulshettyacademy.com/p/appium-tutorial on #gf-BIG a >> nth=3
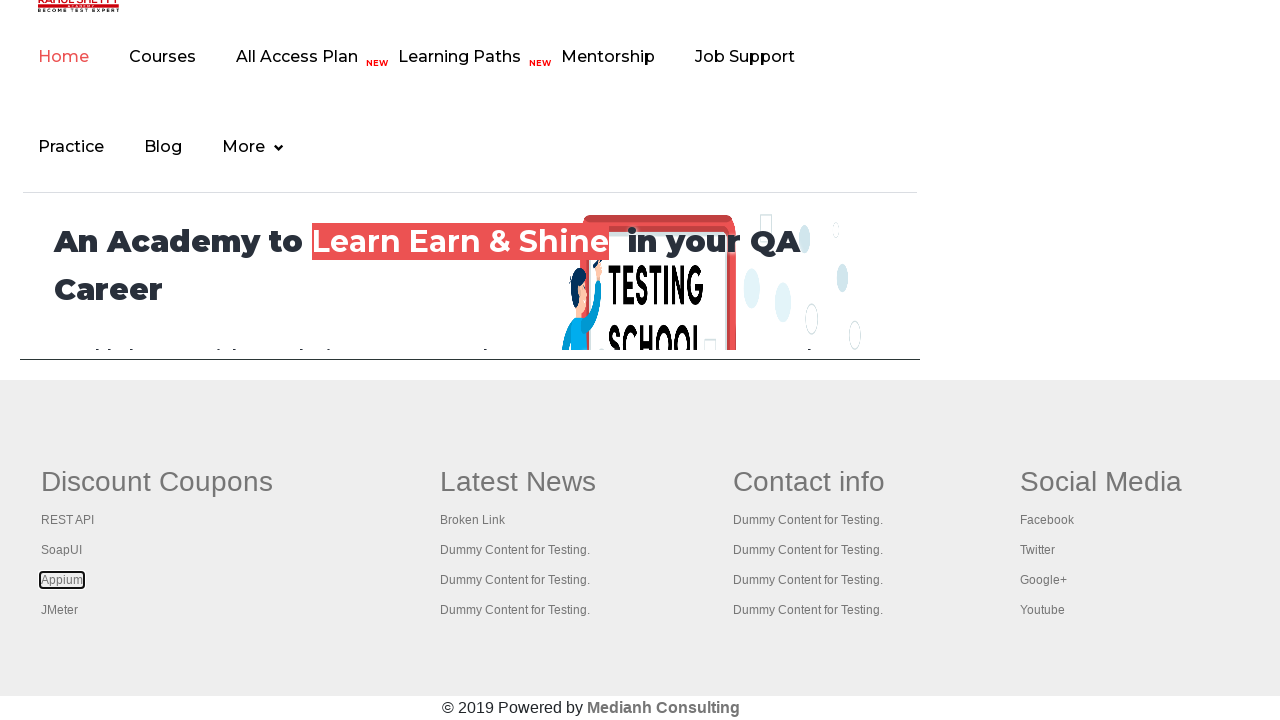

Waited 500ms for new tab to open
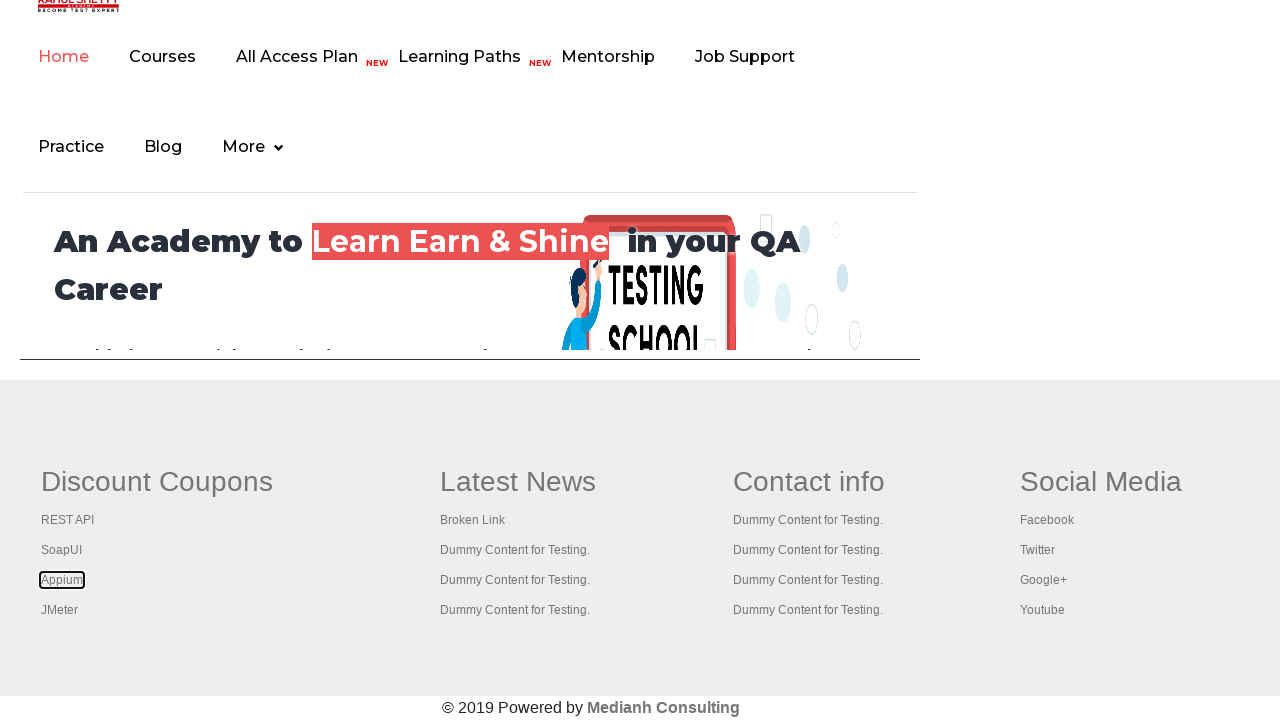

Retrieved href attribute from footer link: https://jmeter.apache.org/
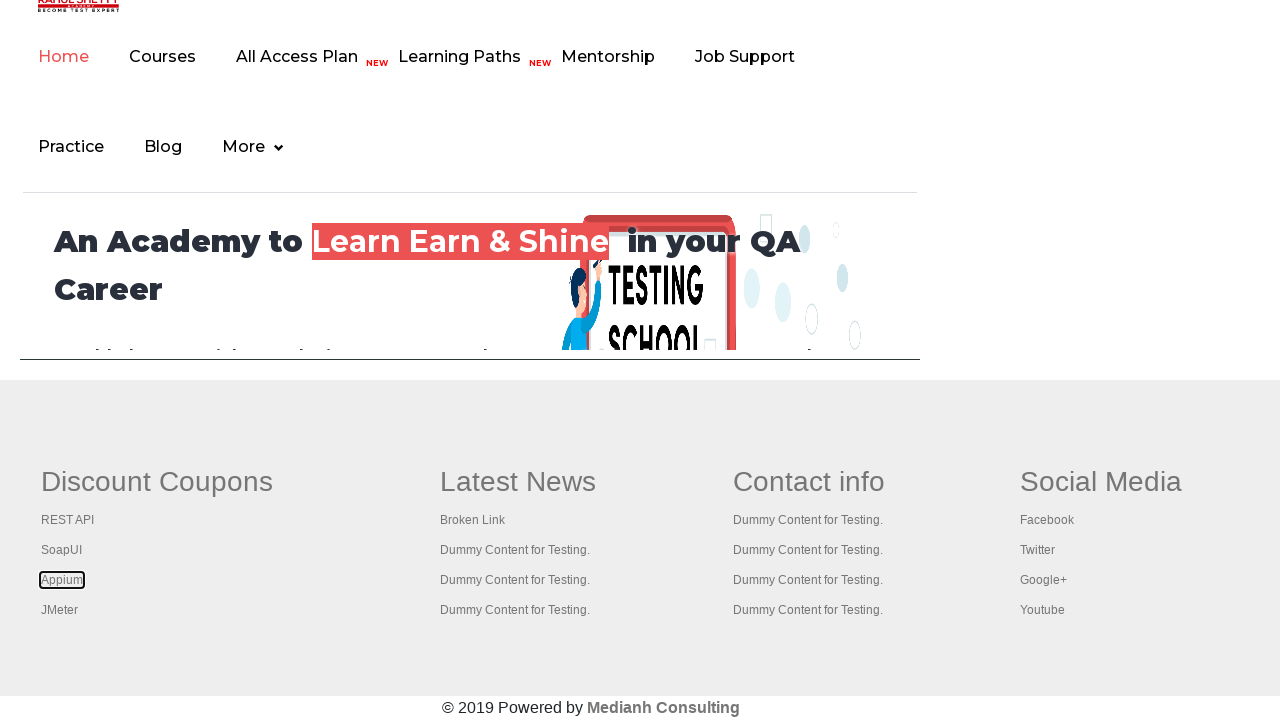

Opened footer link in new tab using Ctrl+Enter: https://jmeter.apache.org/ on #gf-BIG a >> nth=4
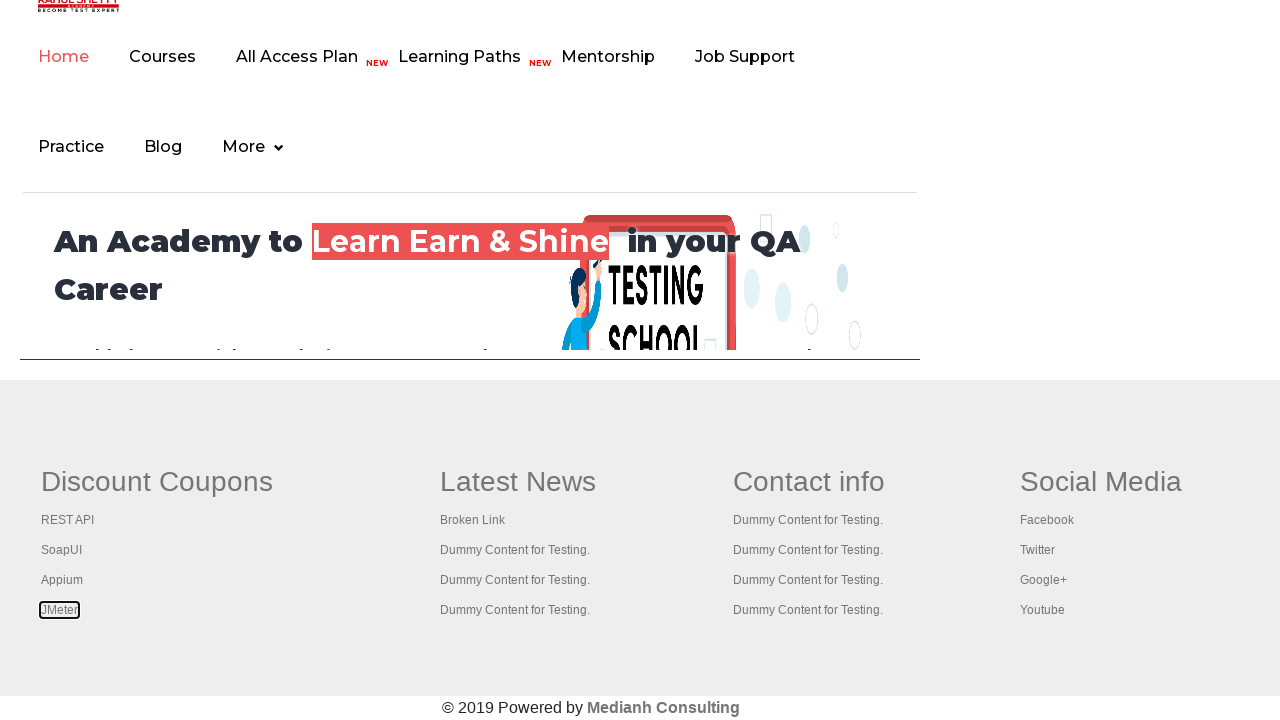

Waited 500ms for new tab to open
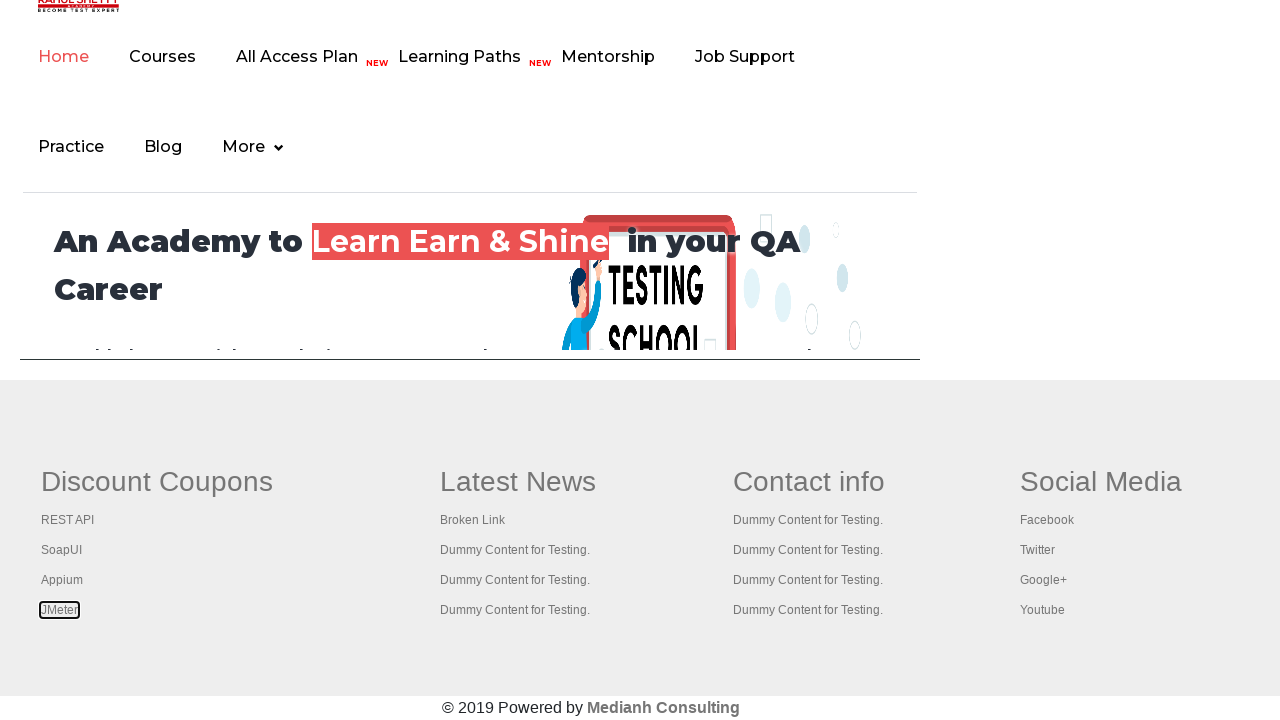

Retrieved href attribute from footer link: #
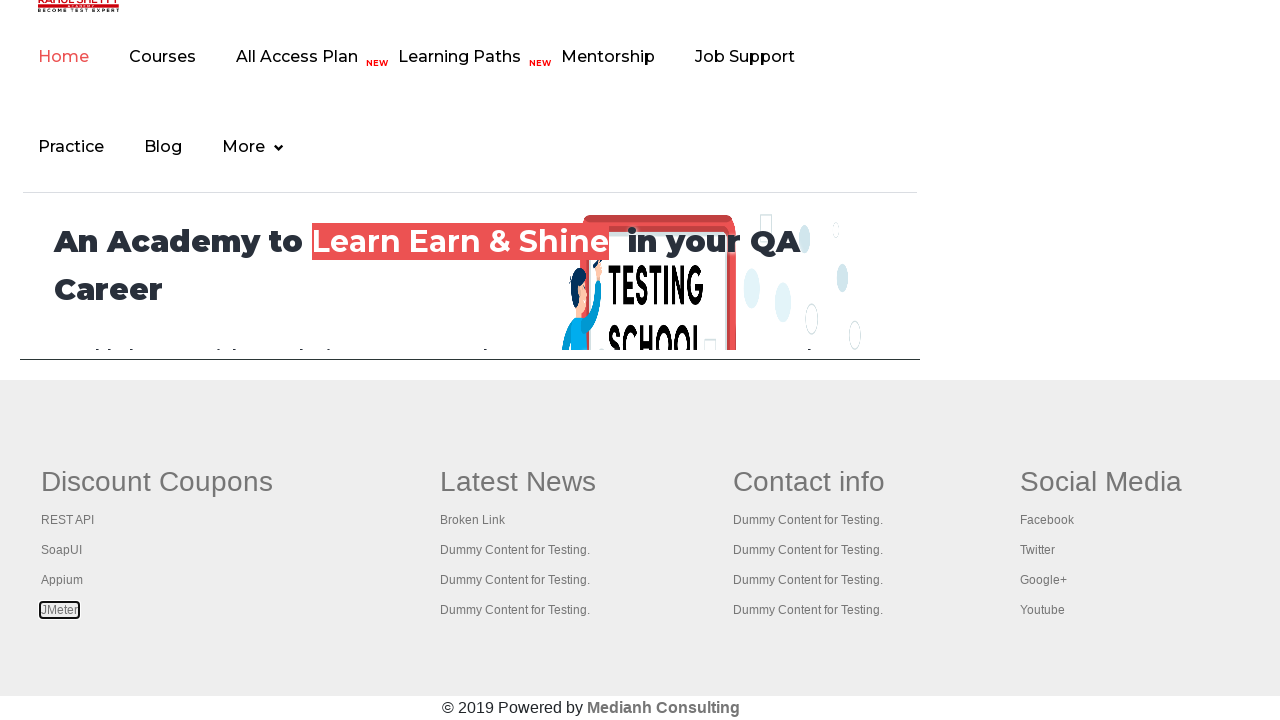

Opened footer link in new tab using Ctrl+Enter: # on #gf-BIG a >> nth=5
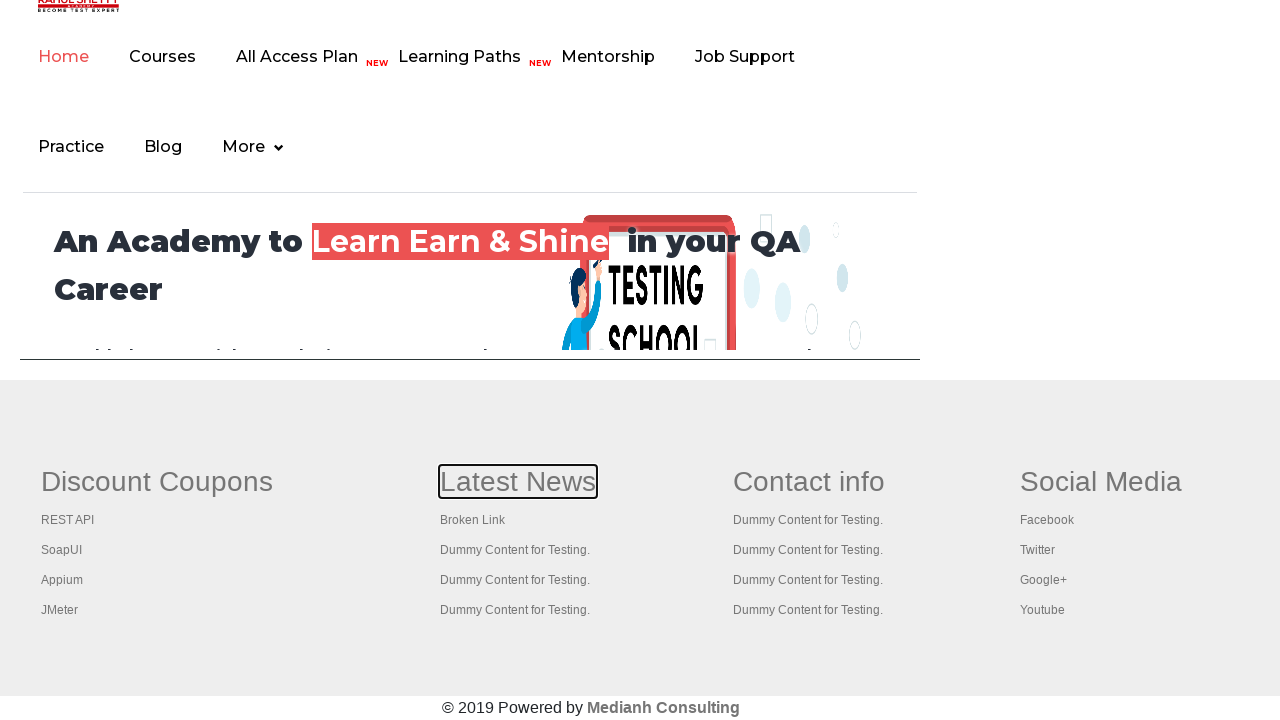

Waited 500ms for new tab to open
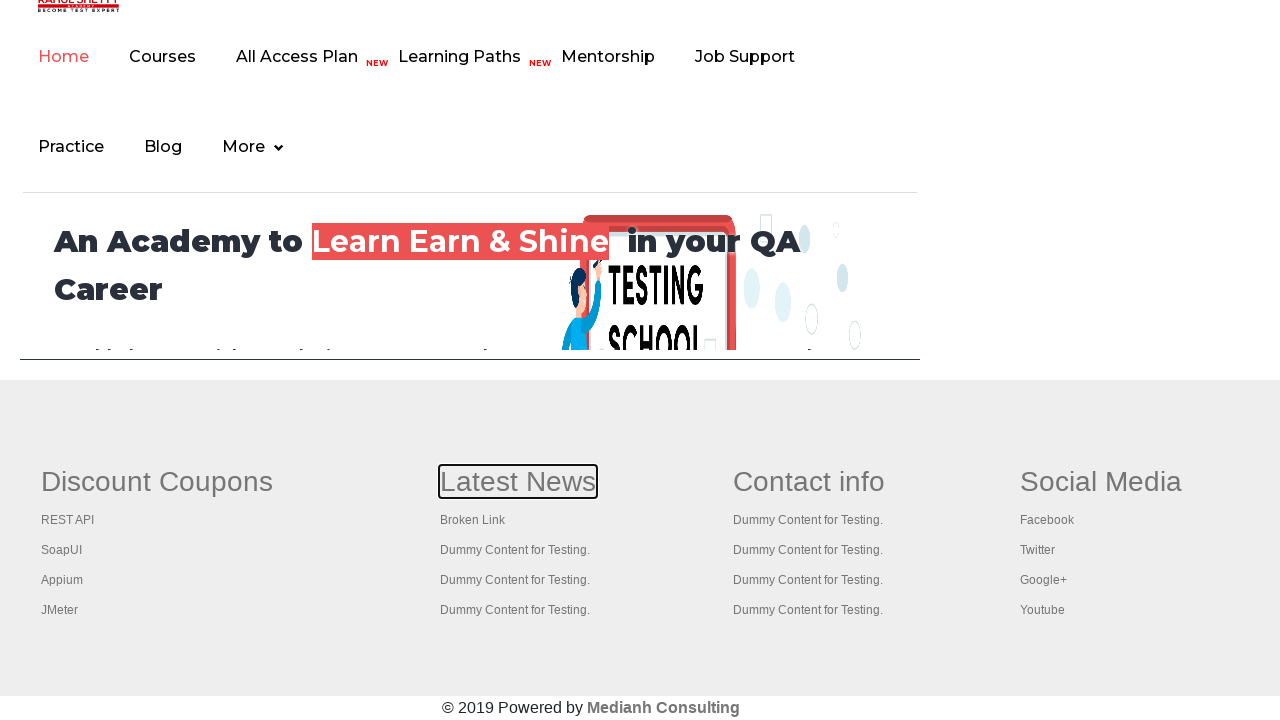

Retrieved href attribute from footer link: https://rahulshettyacademy.com/brokenlink
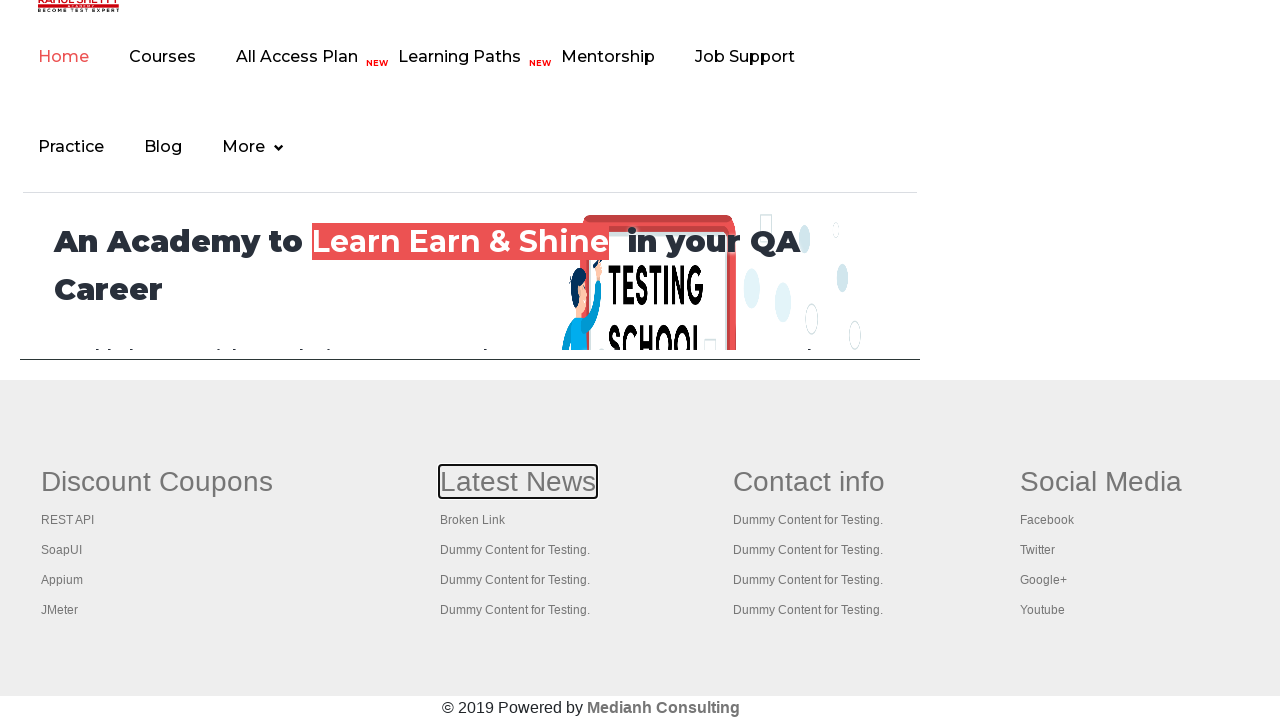

Opened footer link in new tab using Ctrl+Enter: https://rahulshettyacademy.com/brokenlink on #gf-BIG a >> nth=6
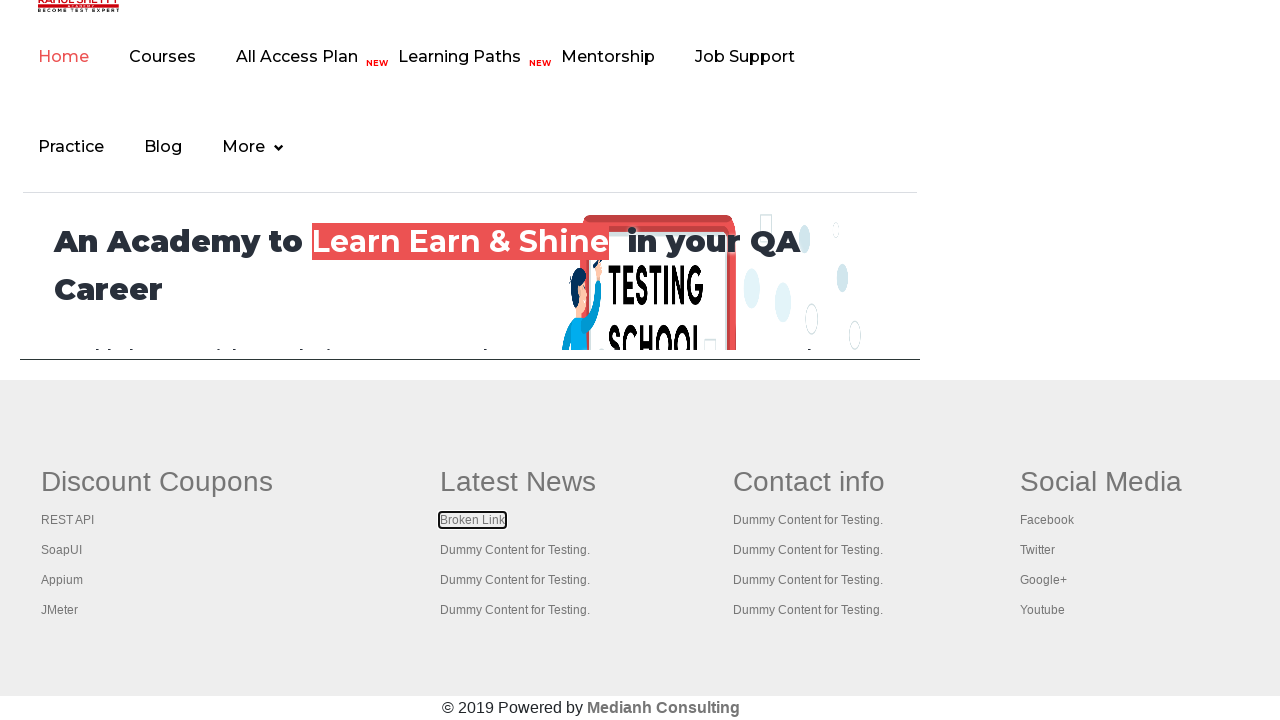

Waited 500ms for new tab to open
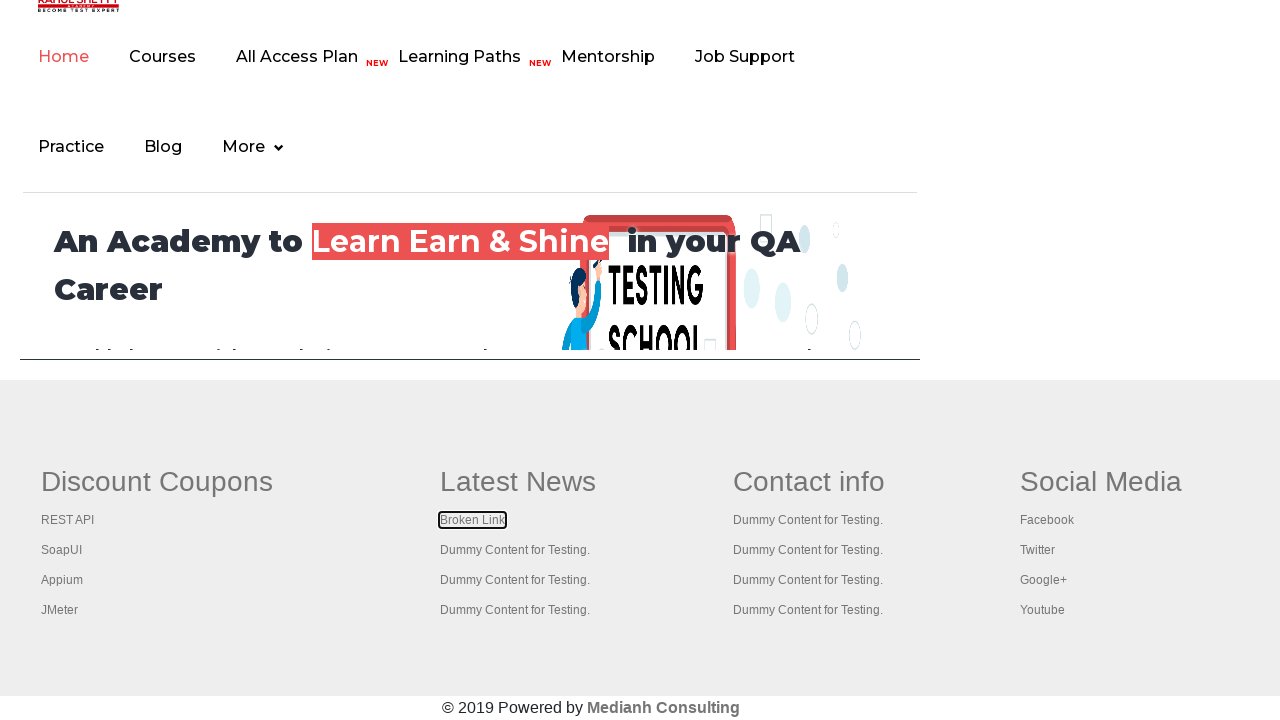

Retrieved href attribute from footer link: #
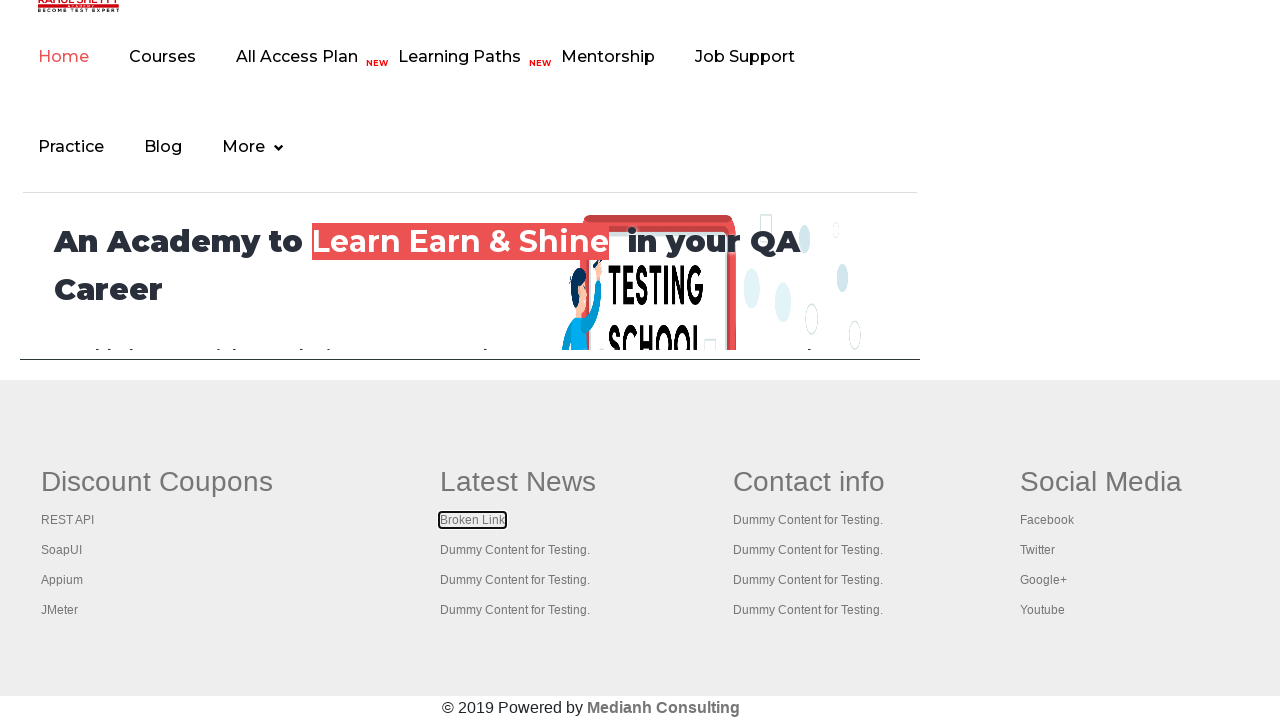

Opened footer link in new tab using Ctrl+Enter: # on #gf-BIG a >> nth=7
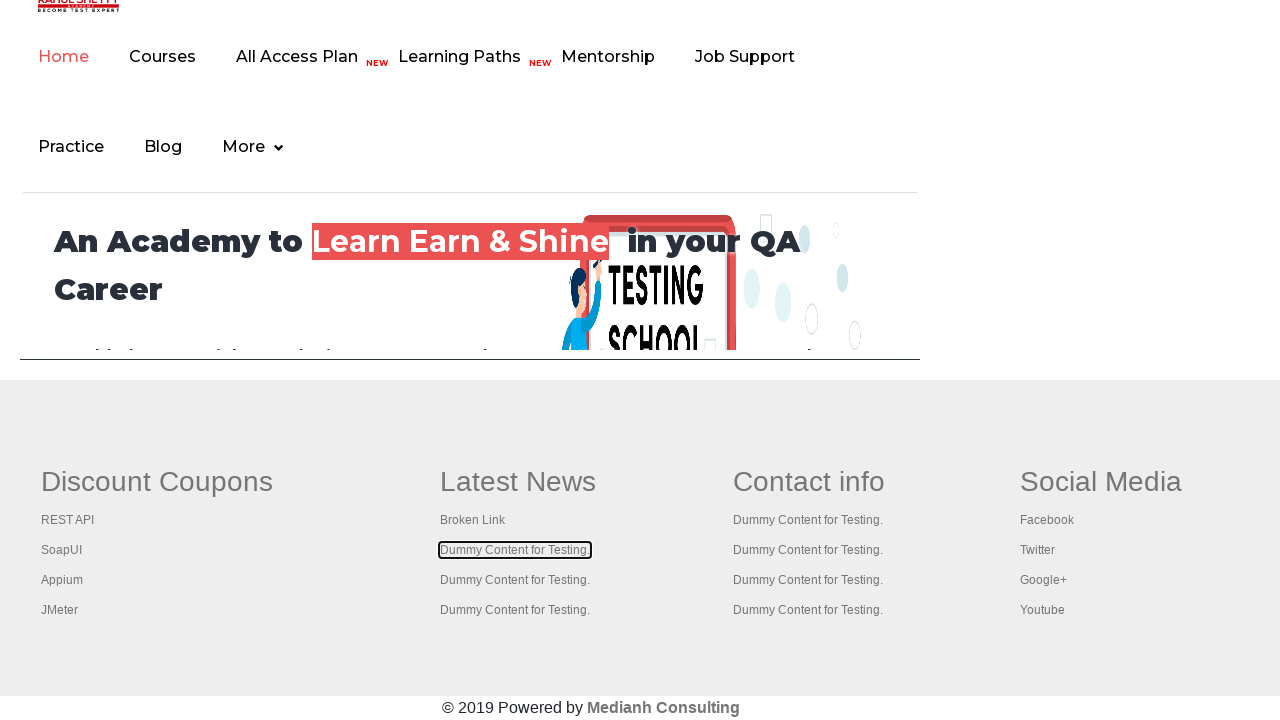

Waited 500ms for new tab to open
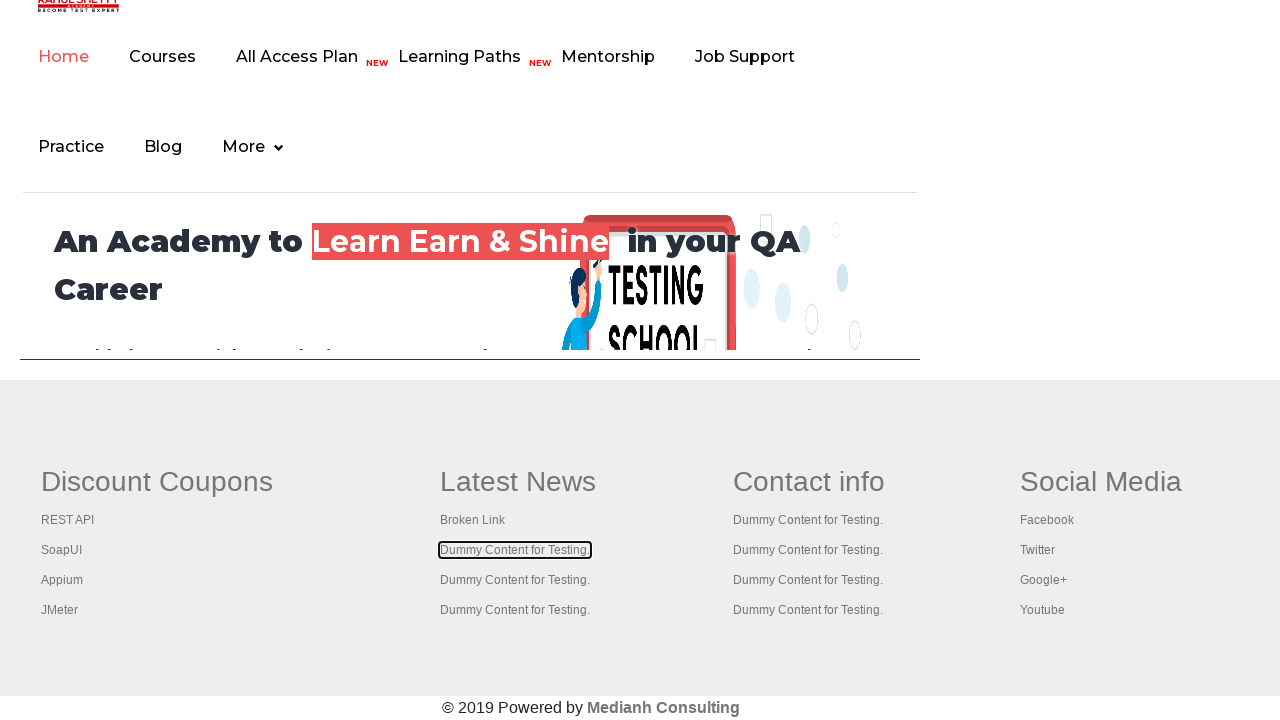

Retrieved href attribute from footer link: #
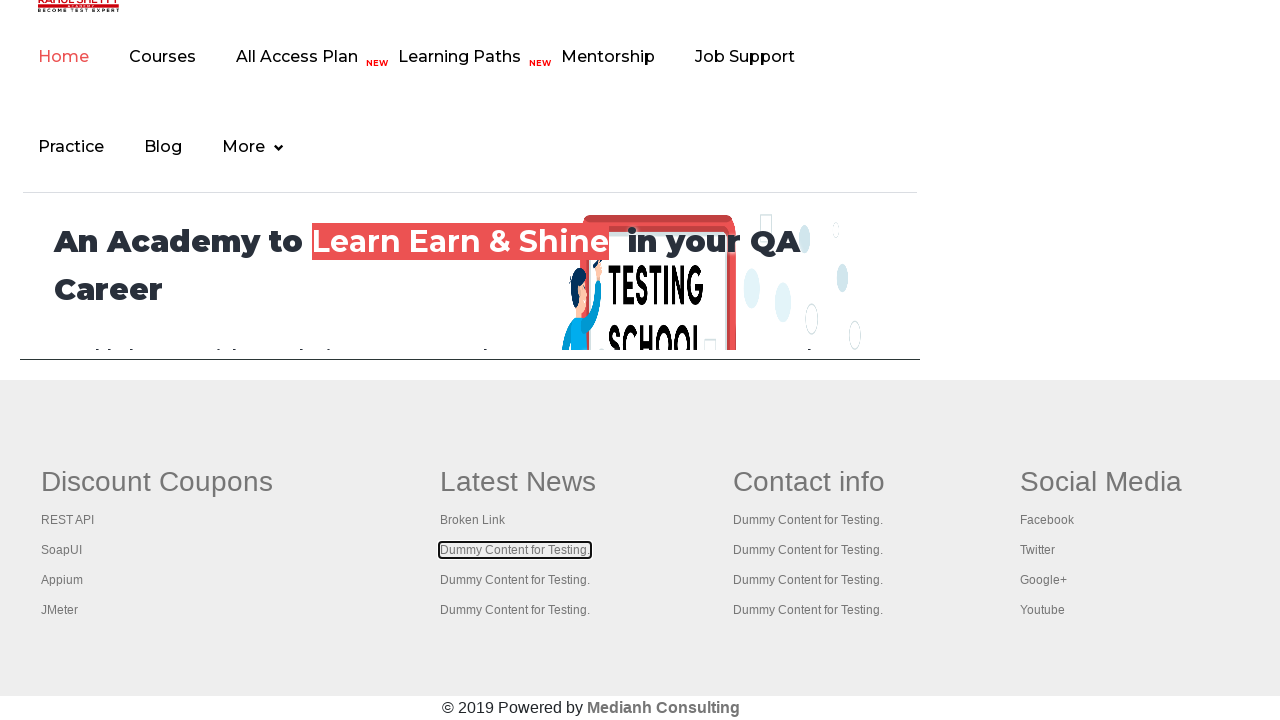

Opened footer link in new tab using Ctrl+Enter: # on #gf-BIG a >> nth=8
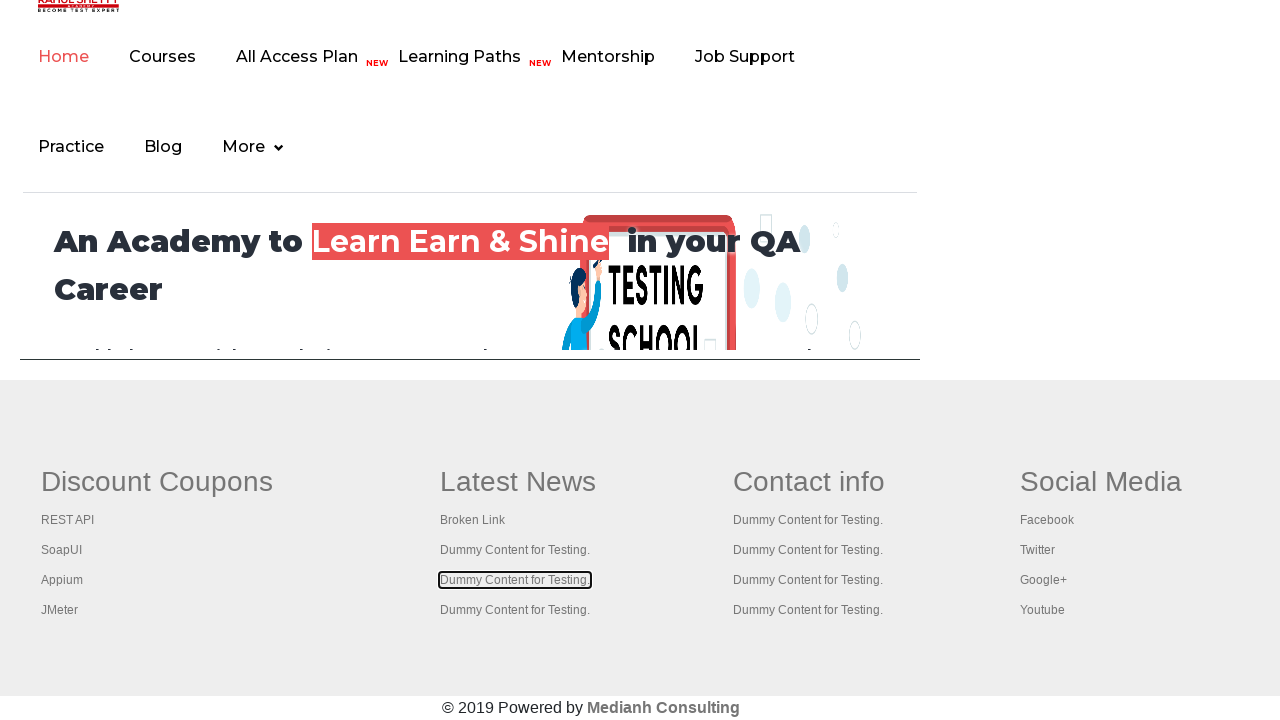

Waited 500ms for new tab to open
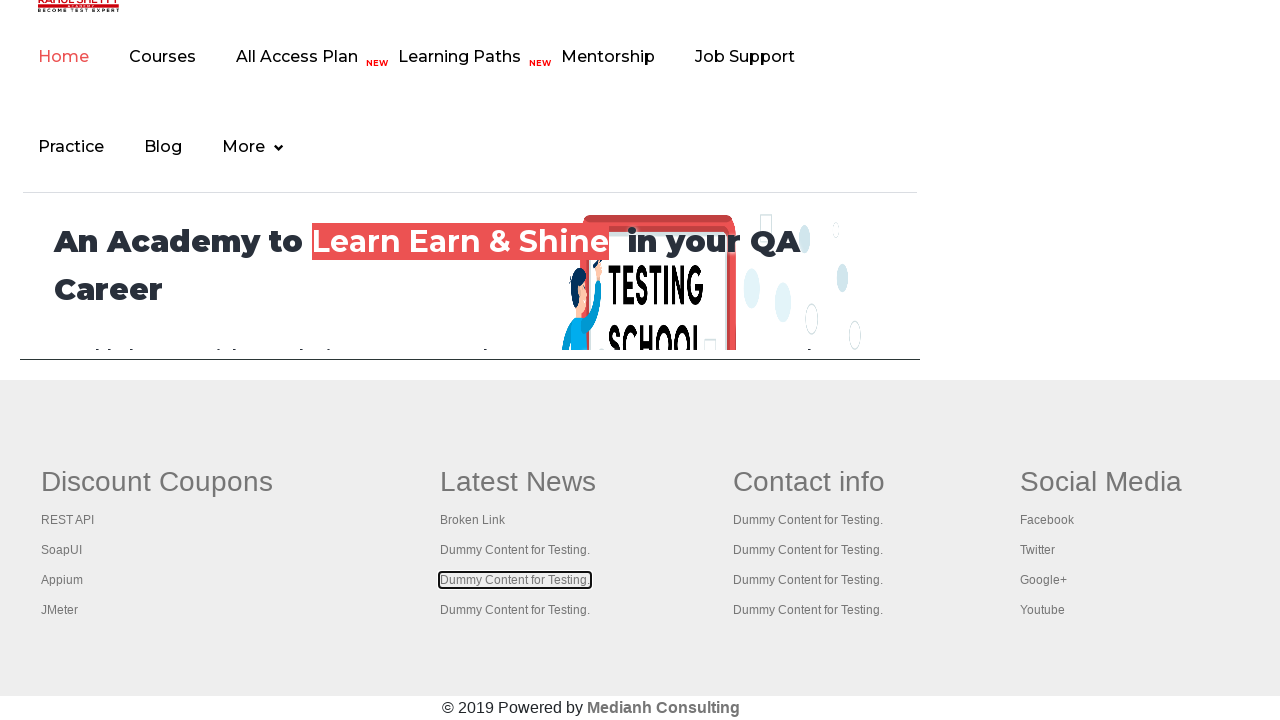

Retrieved href attribute from footer link: #
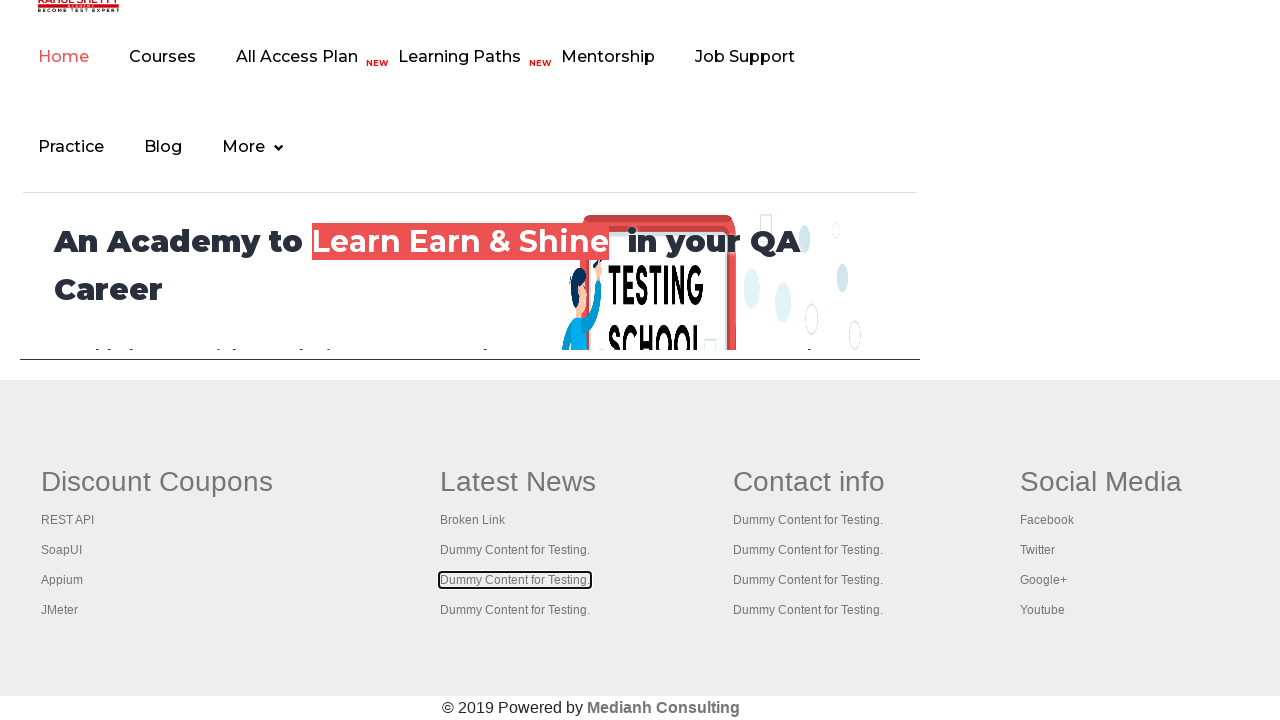

Opened footer link in new tab using Ctrl+Enter: # on #gf-BIG a >> nth=9
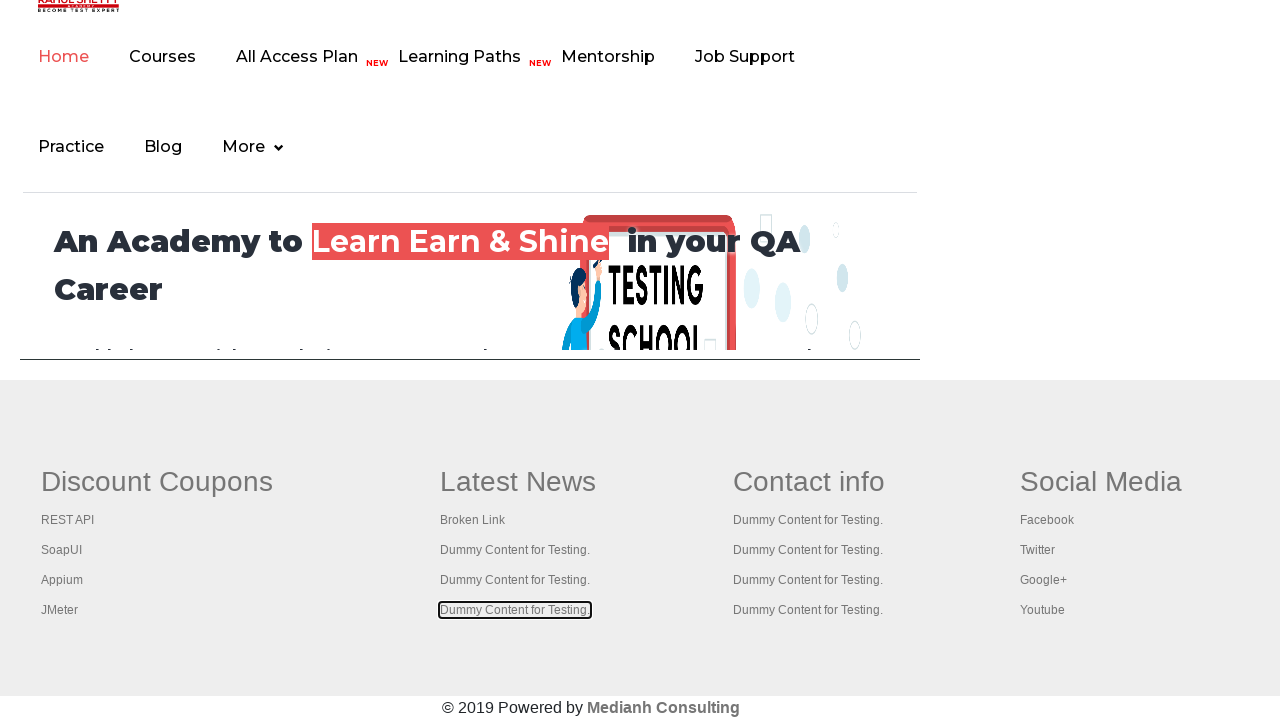

Waited 500ms for new tab to open
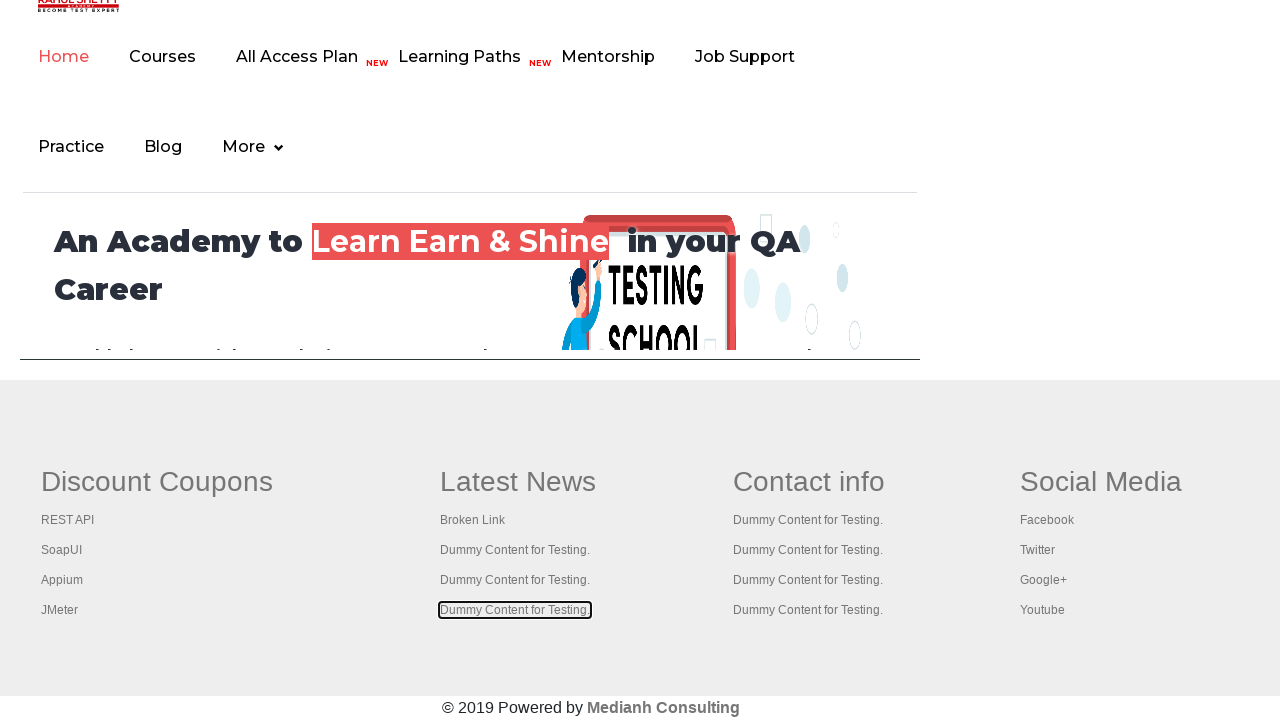

Retrieved href attribute from footer link: #
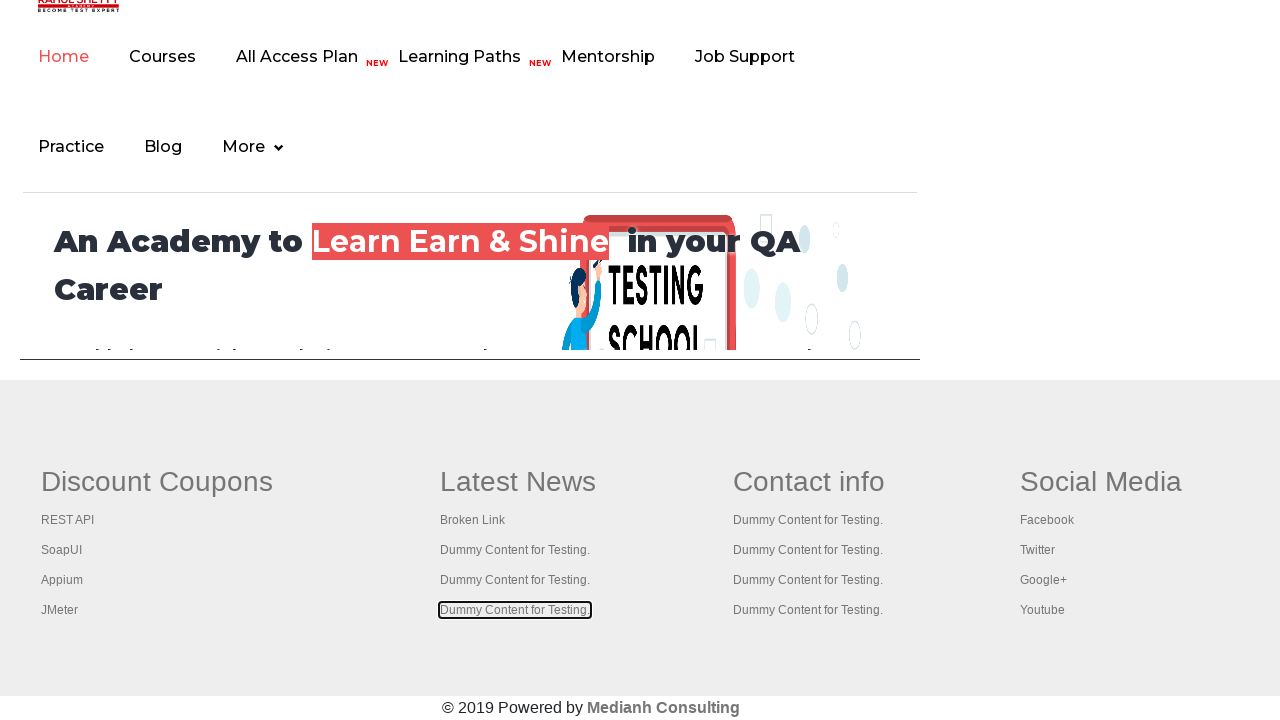

Opened footer link in new tab using Ctrl+Enter: # on #gf-BIG a >> nth=10
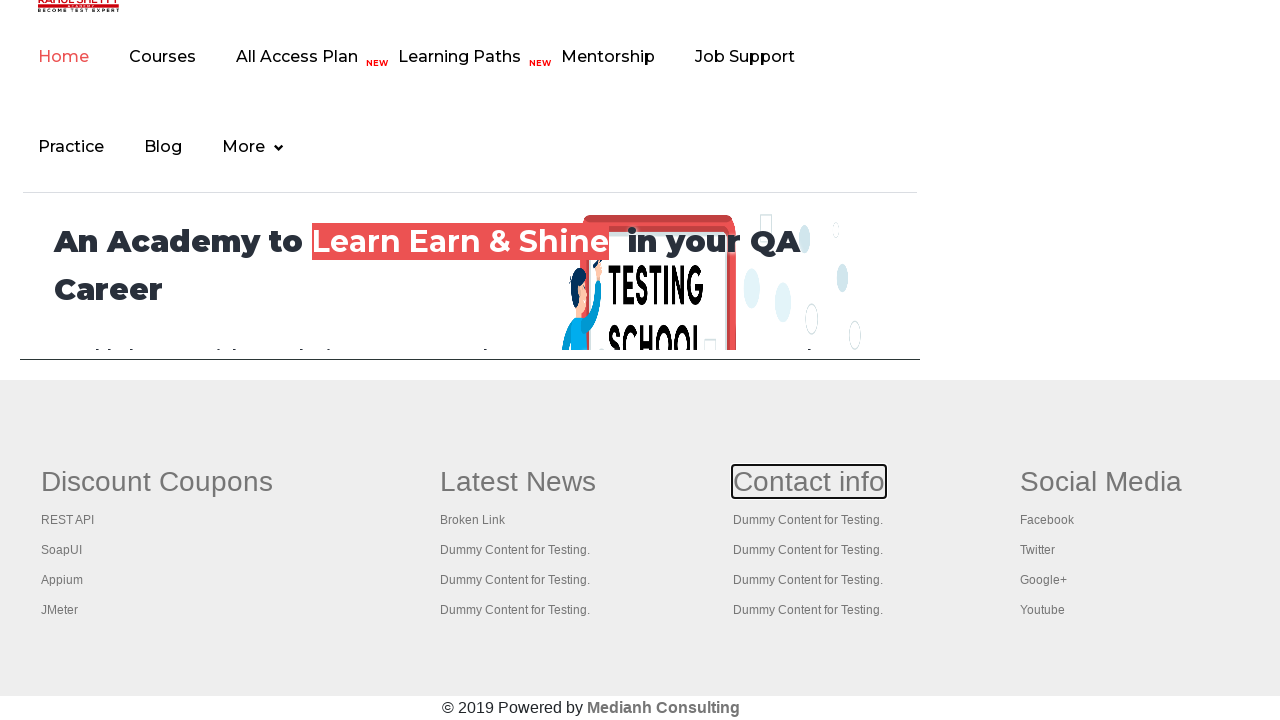

Waited 500ms for new tab to open
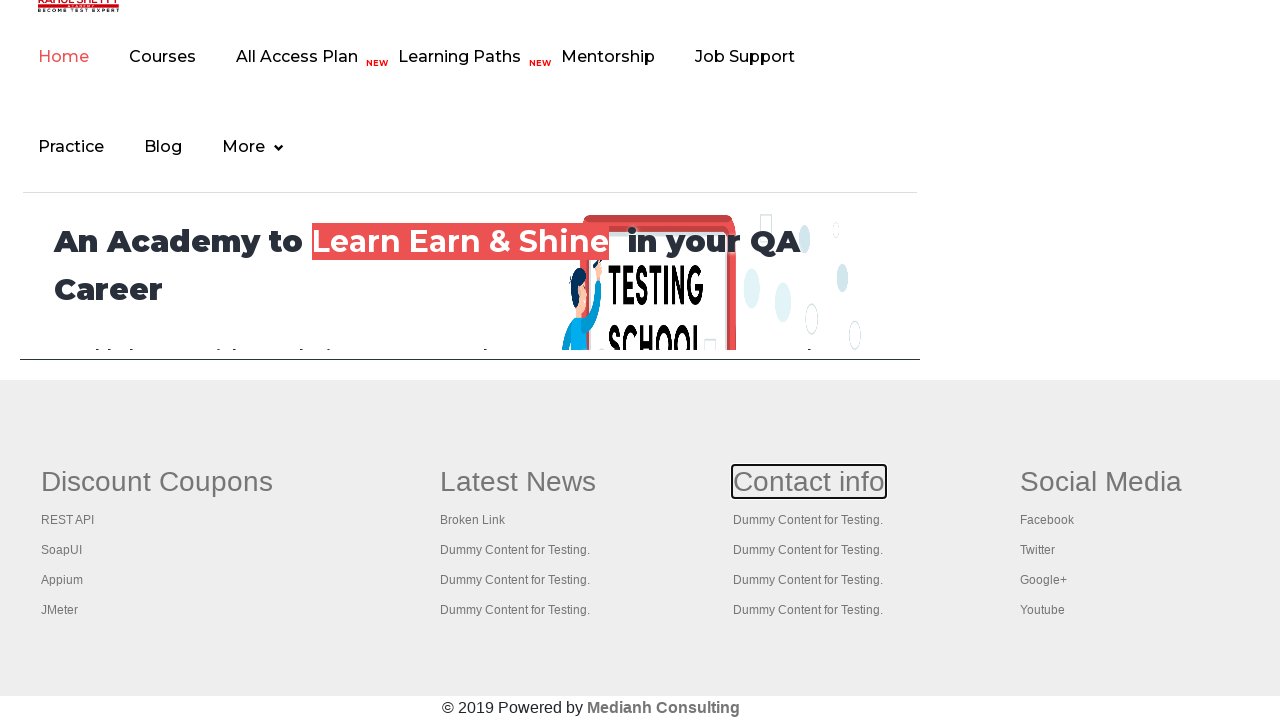

Retrieved href attribute from footer link: #
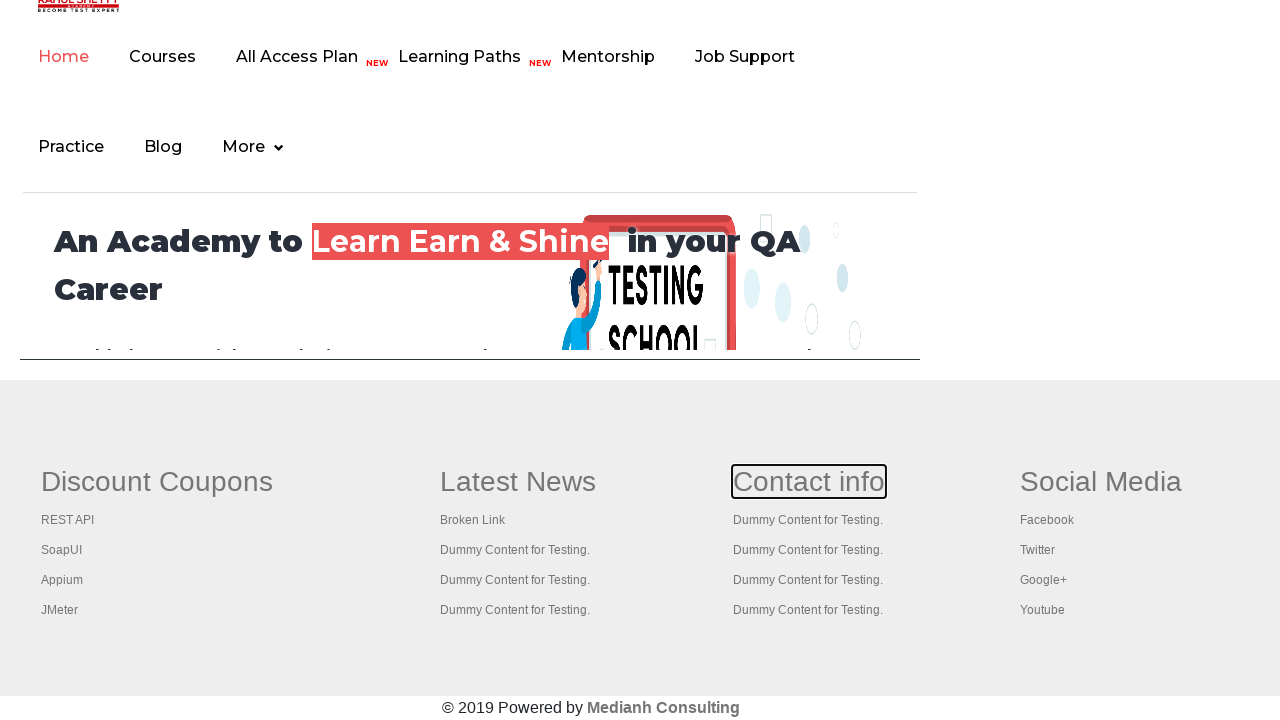

Opened footer link in new tab using Ctrl+Enter: # on #gf-BIG a >> nth=11
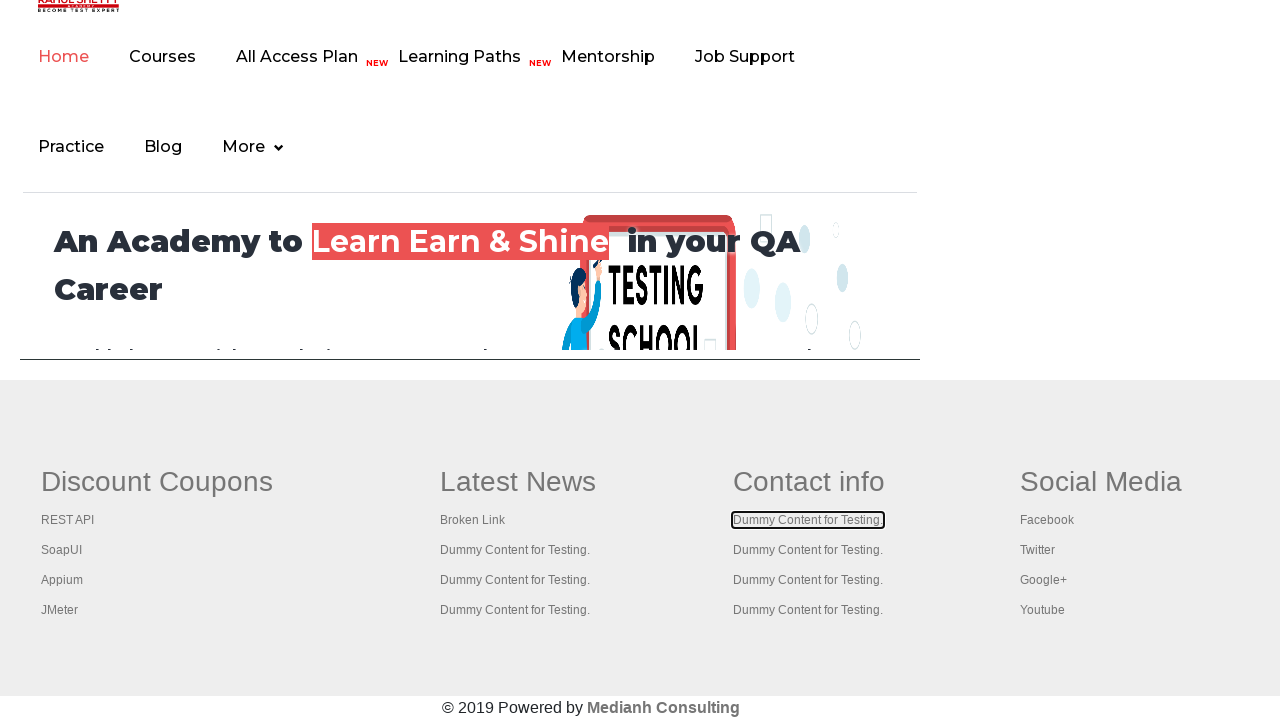

Waited 500ms for new tab to open
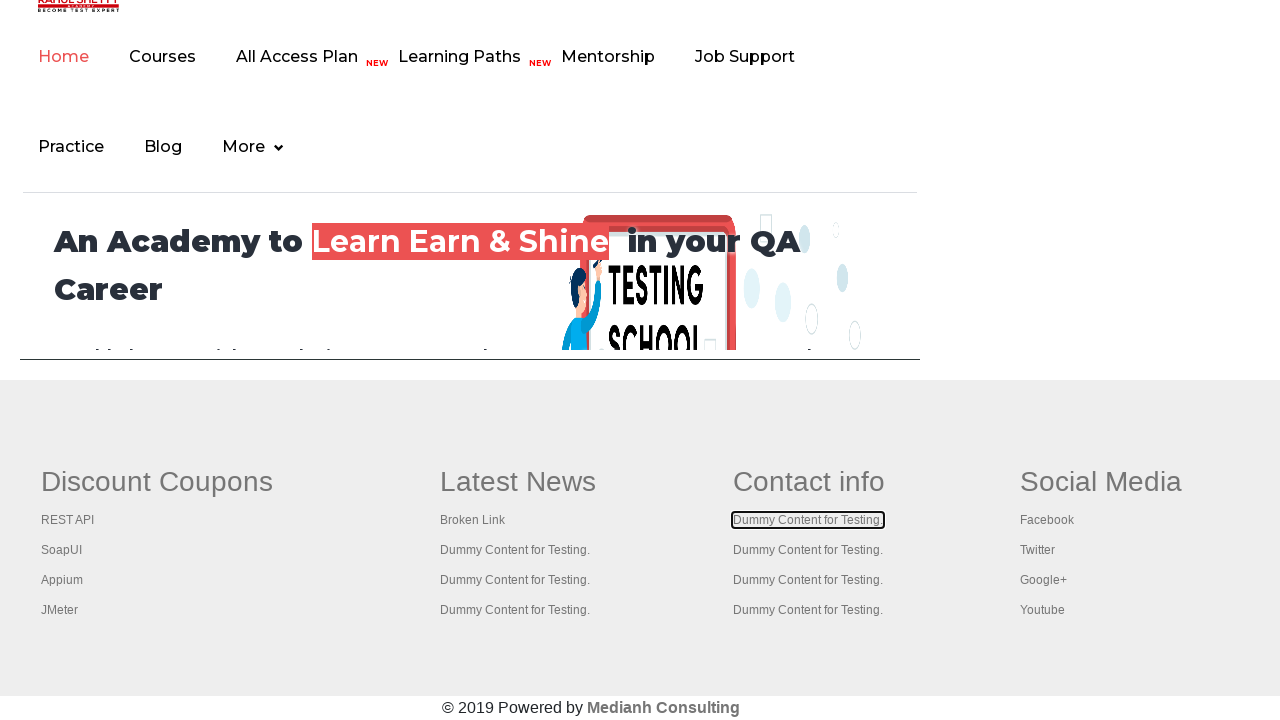

Retrieved href attribute from footer link: #
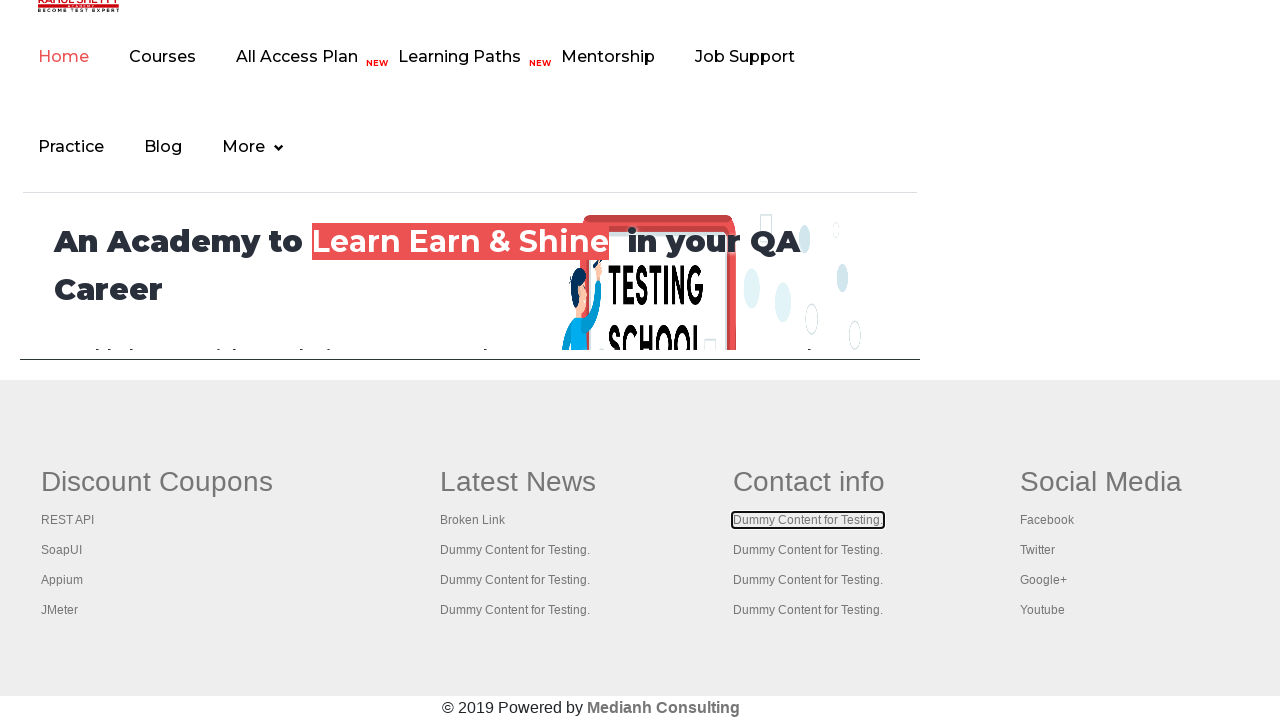

Opened footer link in new tab using Ctrl+Enter: # on #gf-BIG a >> nth=12
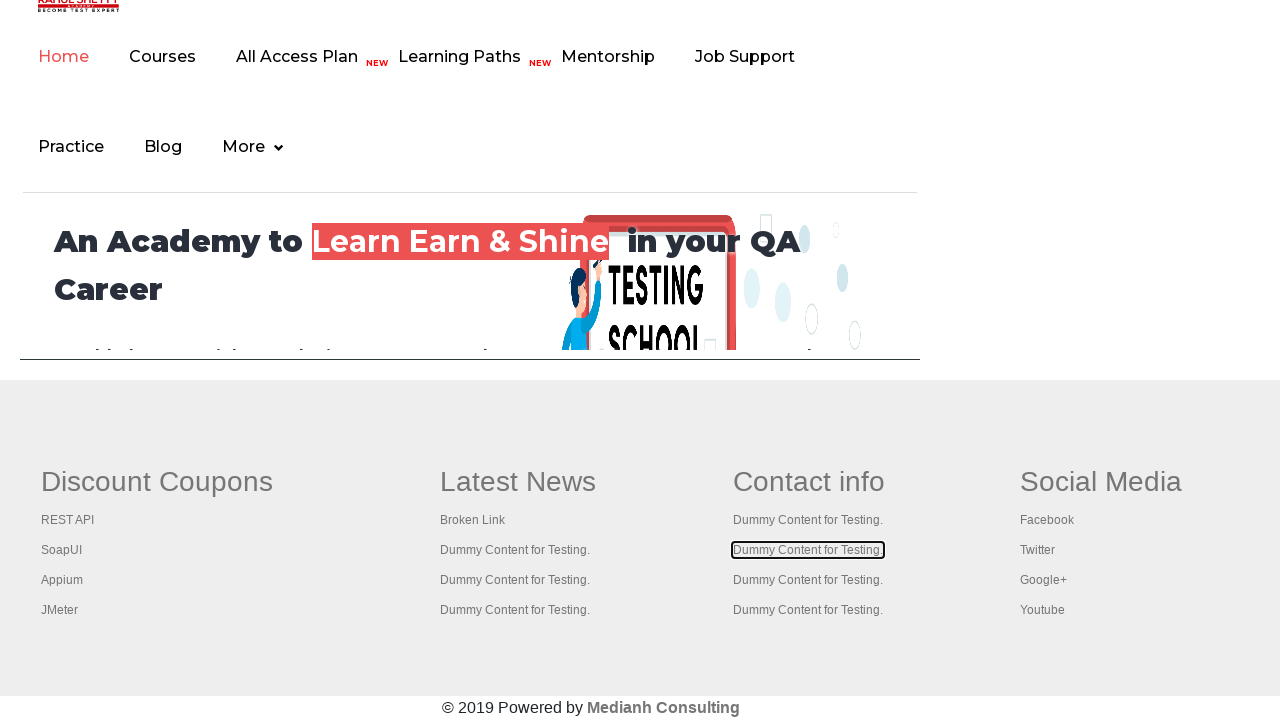

Waited 500ms for new tab to open
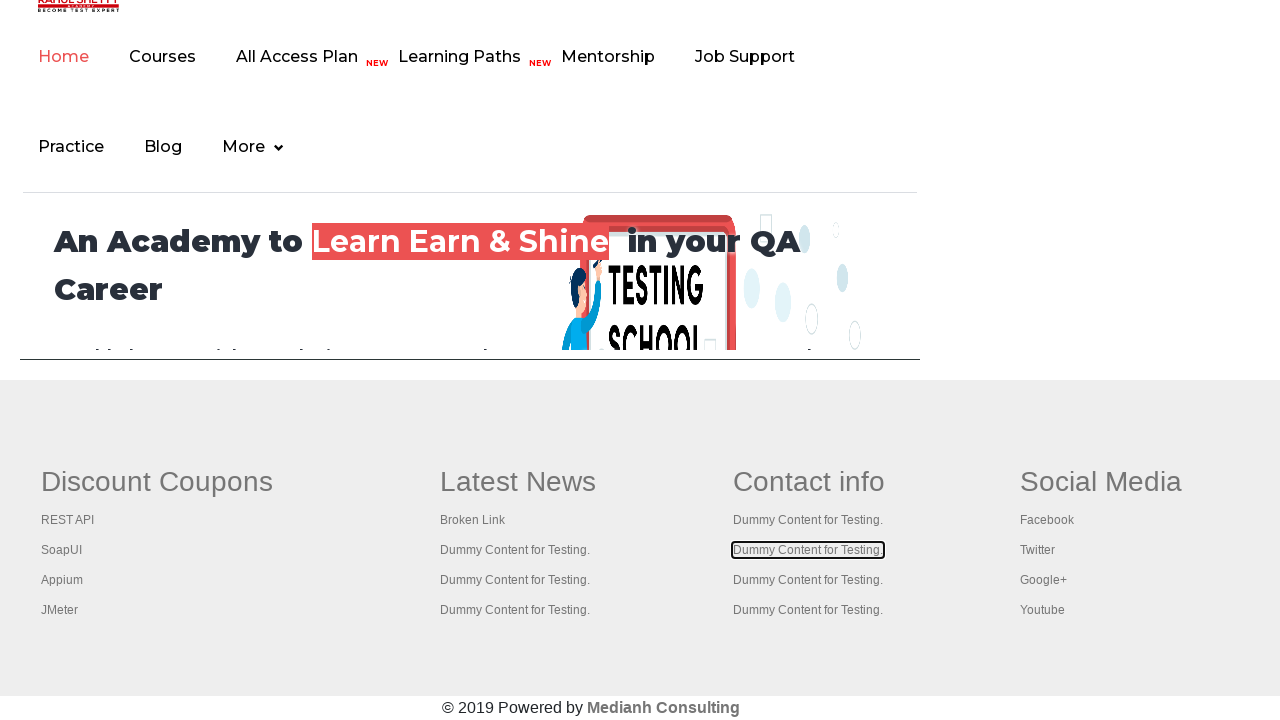

Retrieved href attribute from footer link: #
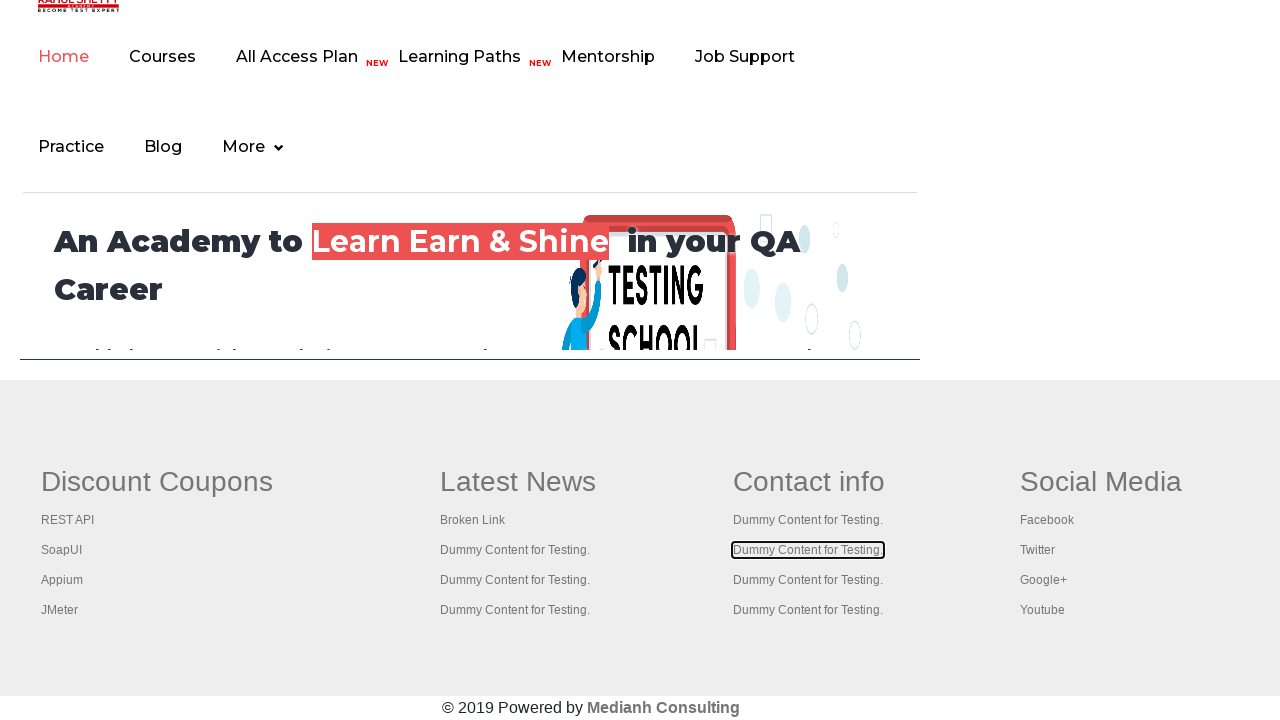

Opened footer link in new tab using Ctrl+Enter: # on #gf-BIG a >> nth=13
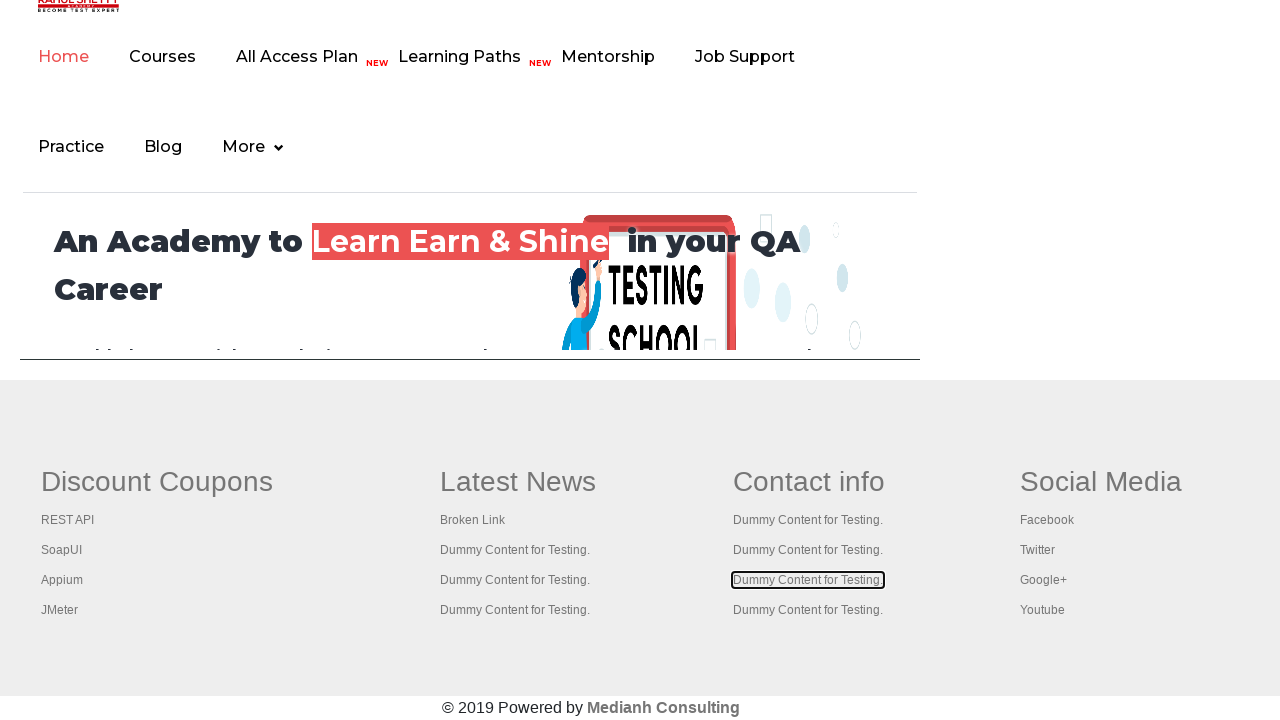

Waited 500ms for new tab to open
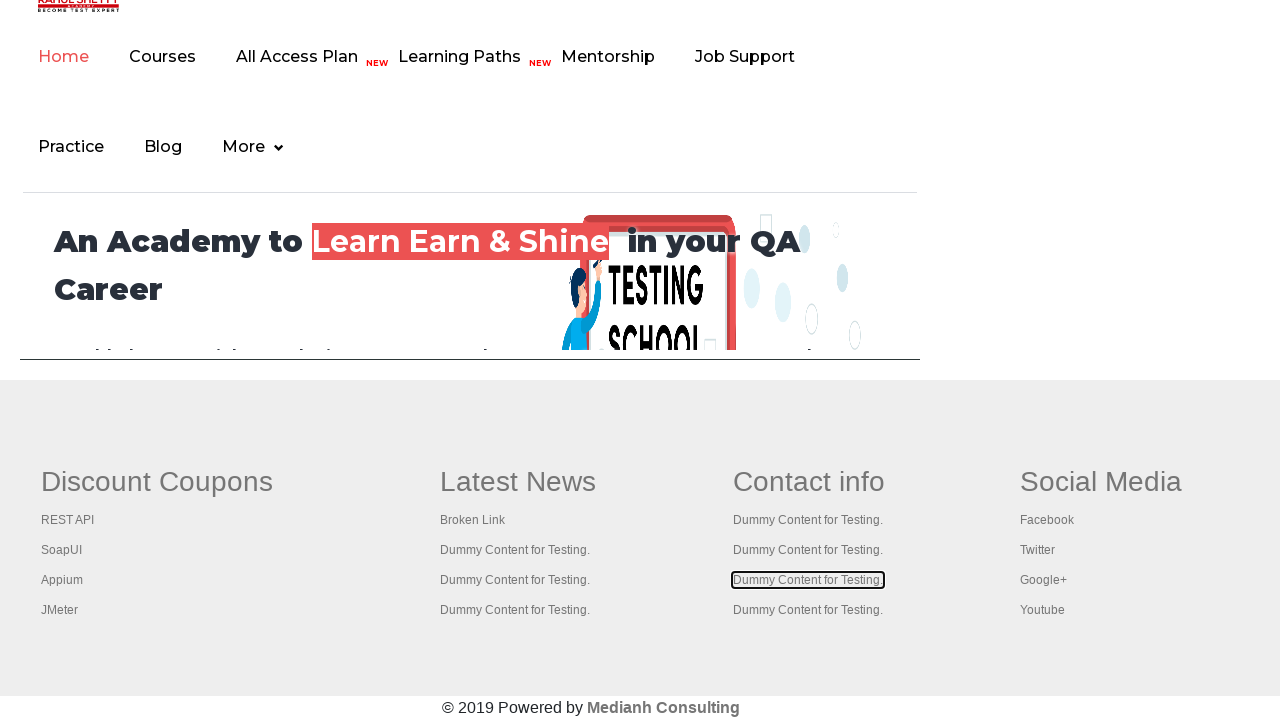

Retrieved href attribute from footer link: #
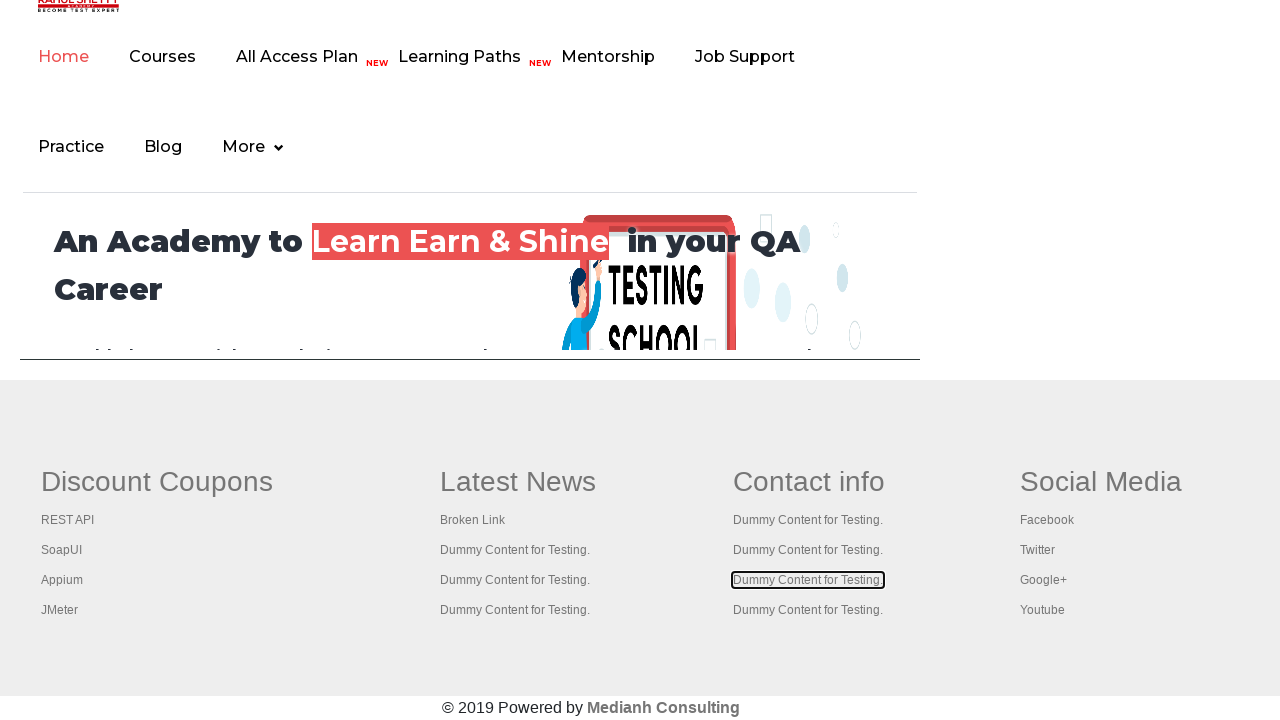

Opened footer link in new tab using Ctrl+Enter: # on #gf-BIG a >> nth=14
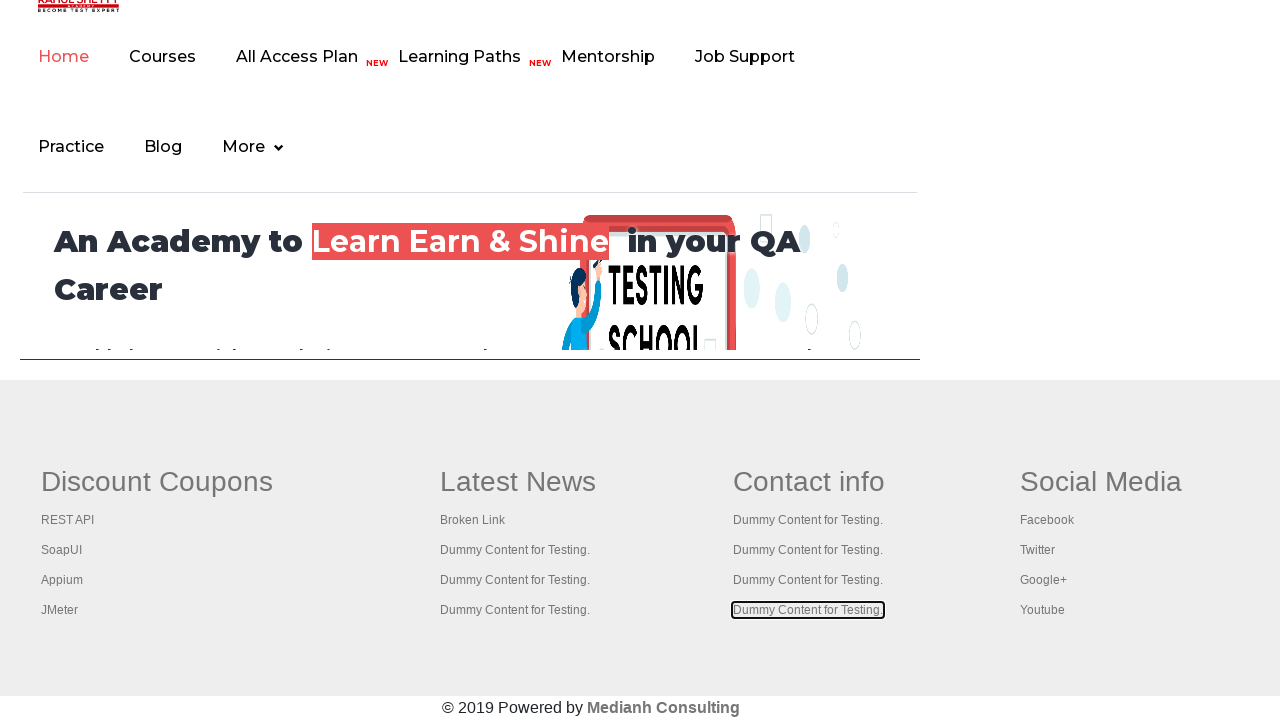

Waited 500ms for new tab to open
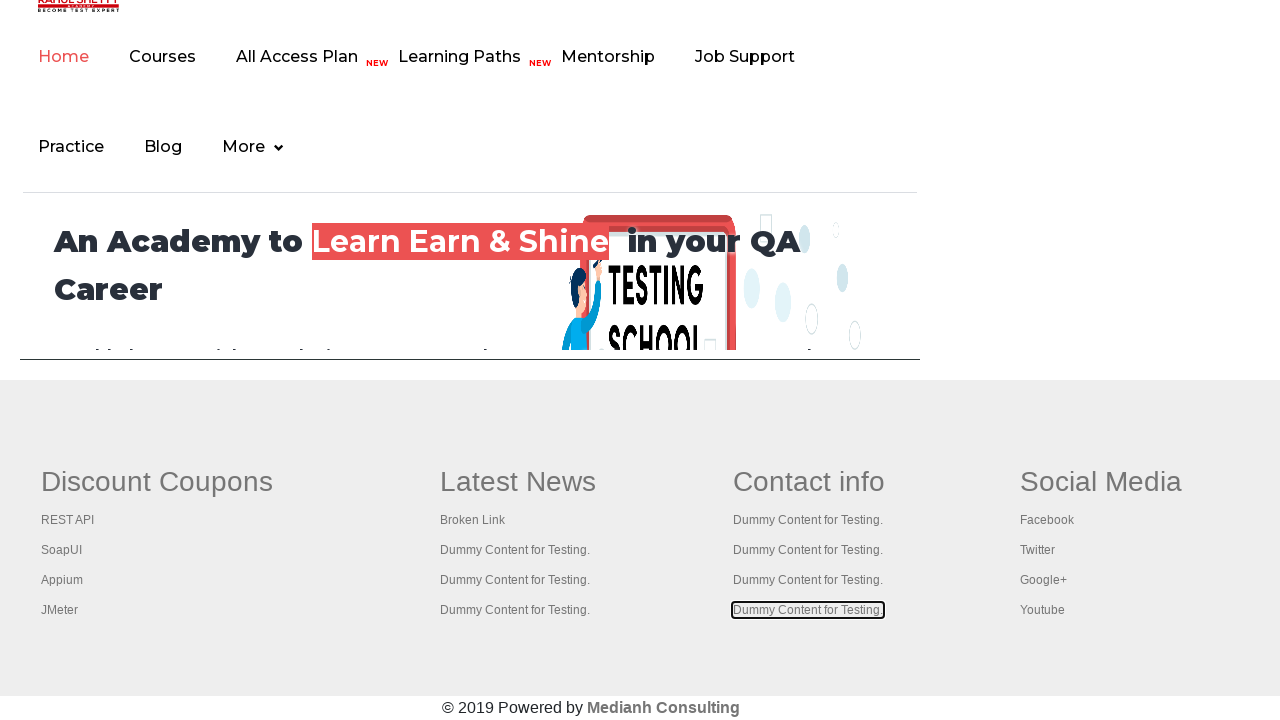

Retrieved href attribute from footer link: #
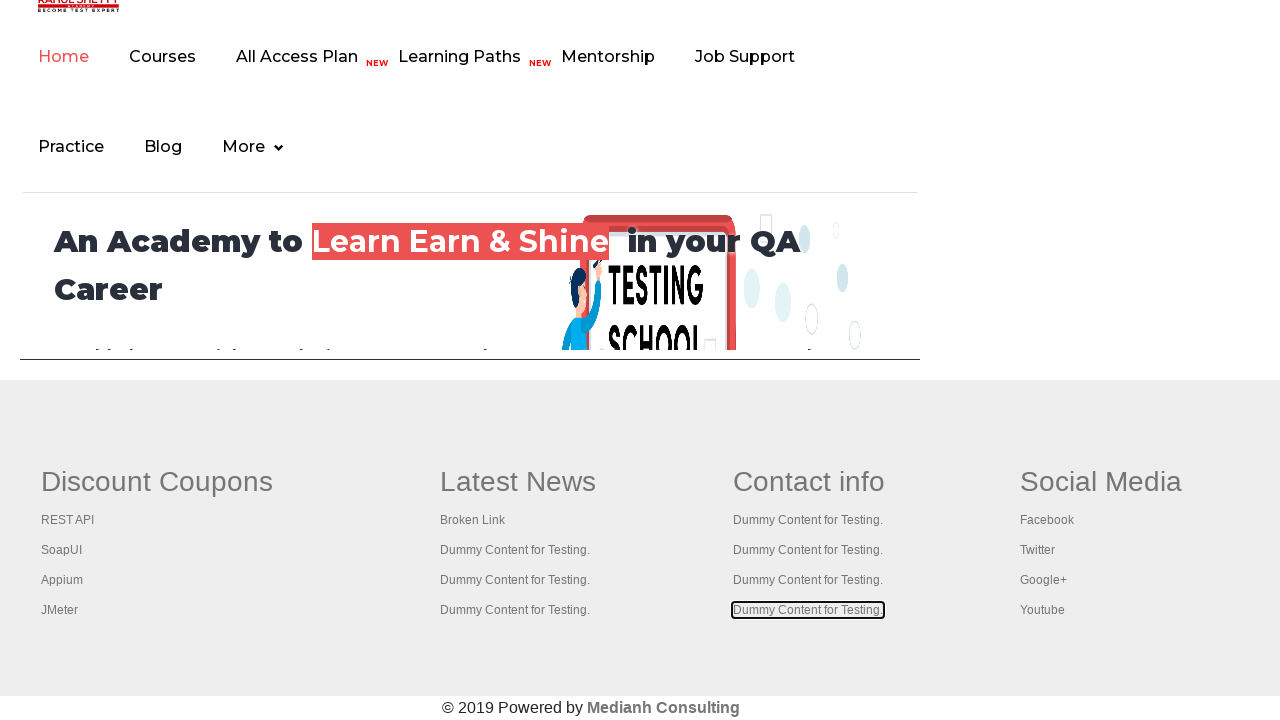

Opened footer link in new tab using Ctrl+Enter: # on #gf-BIG a >> nth=15
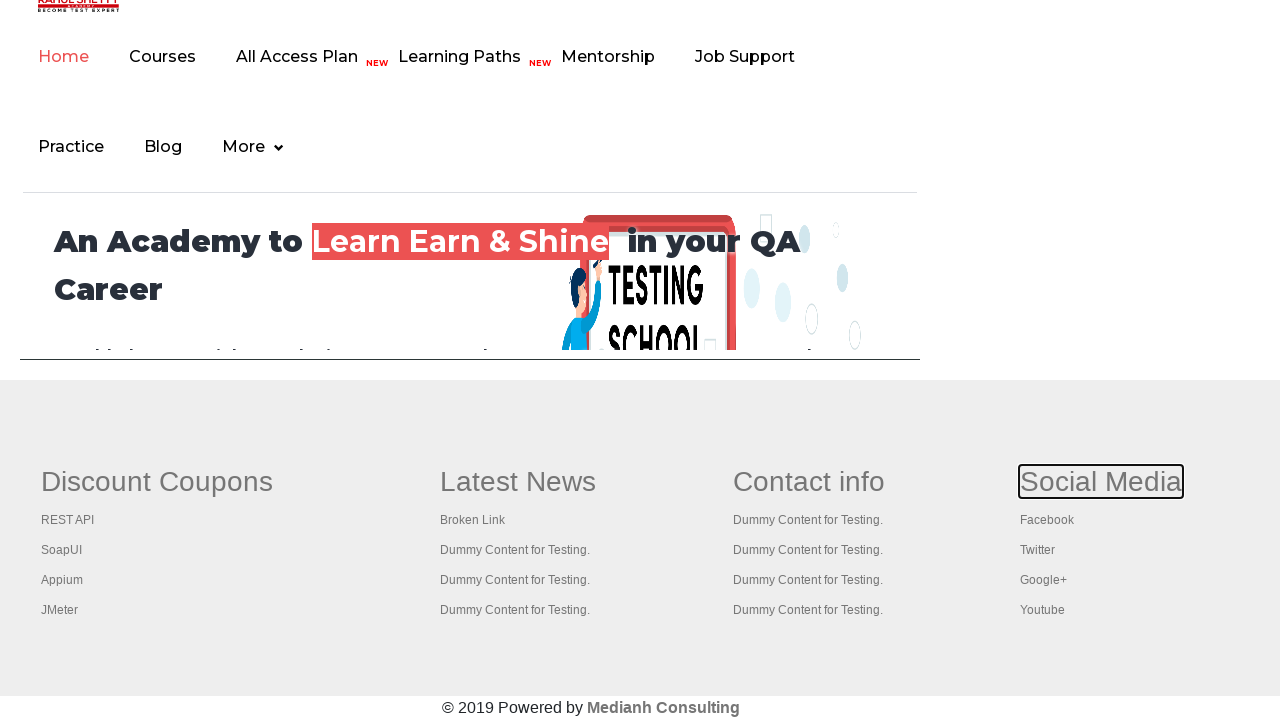

Waited 500ms for new tab to open
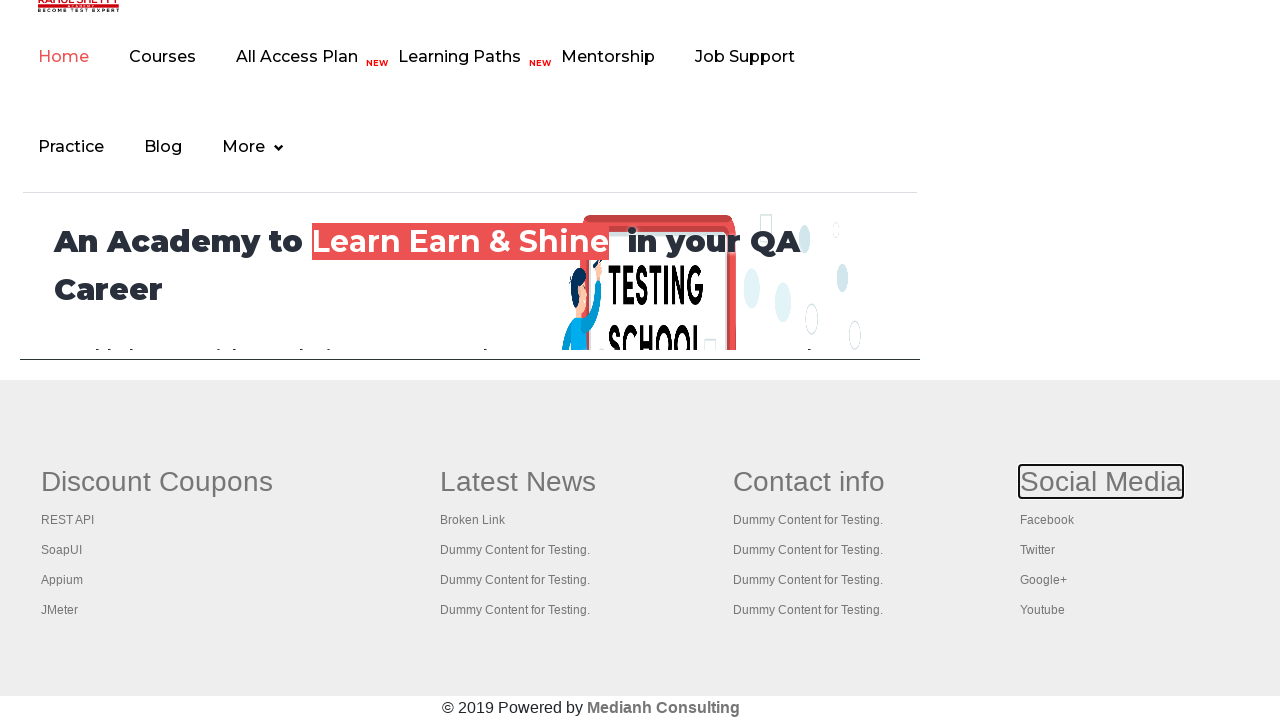

Retrieved href attribute from footer link: #
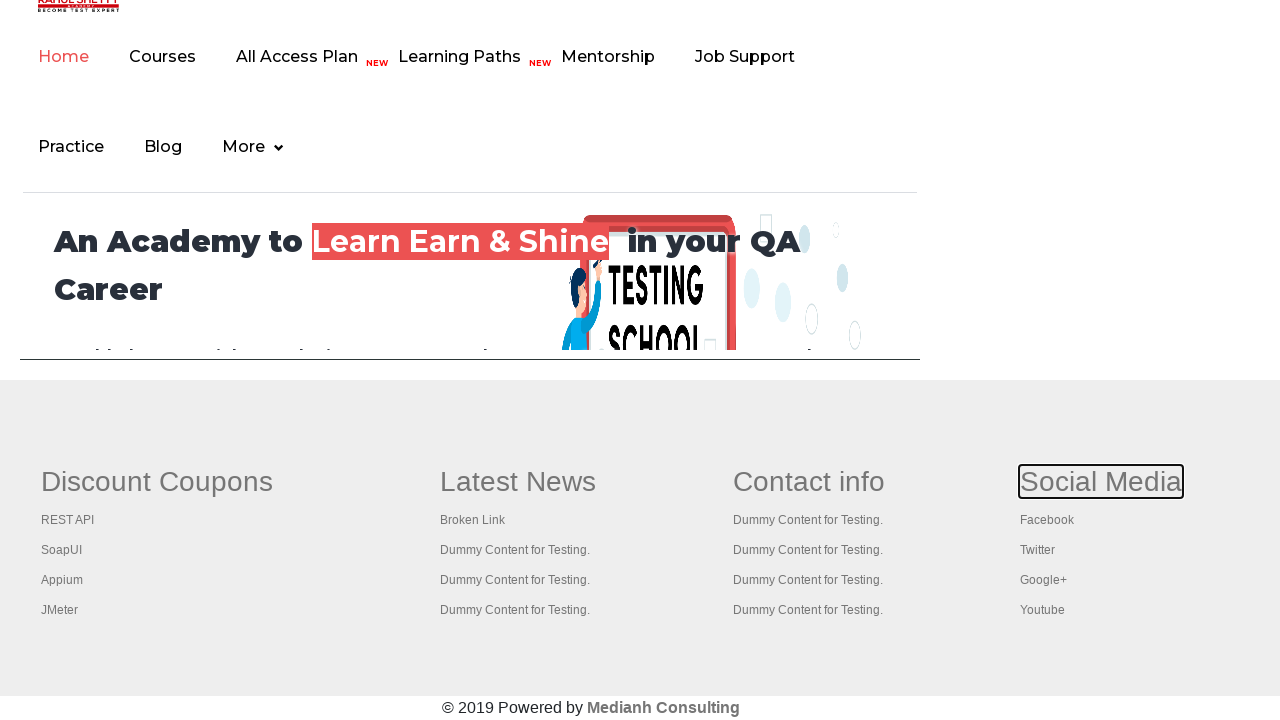

Opened footer link in new tab using Ctrl+Enter: # on #gf-BIG a >> nth=16
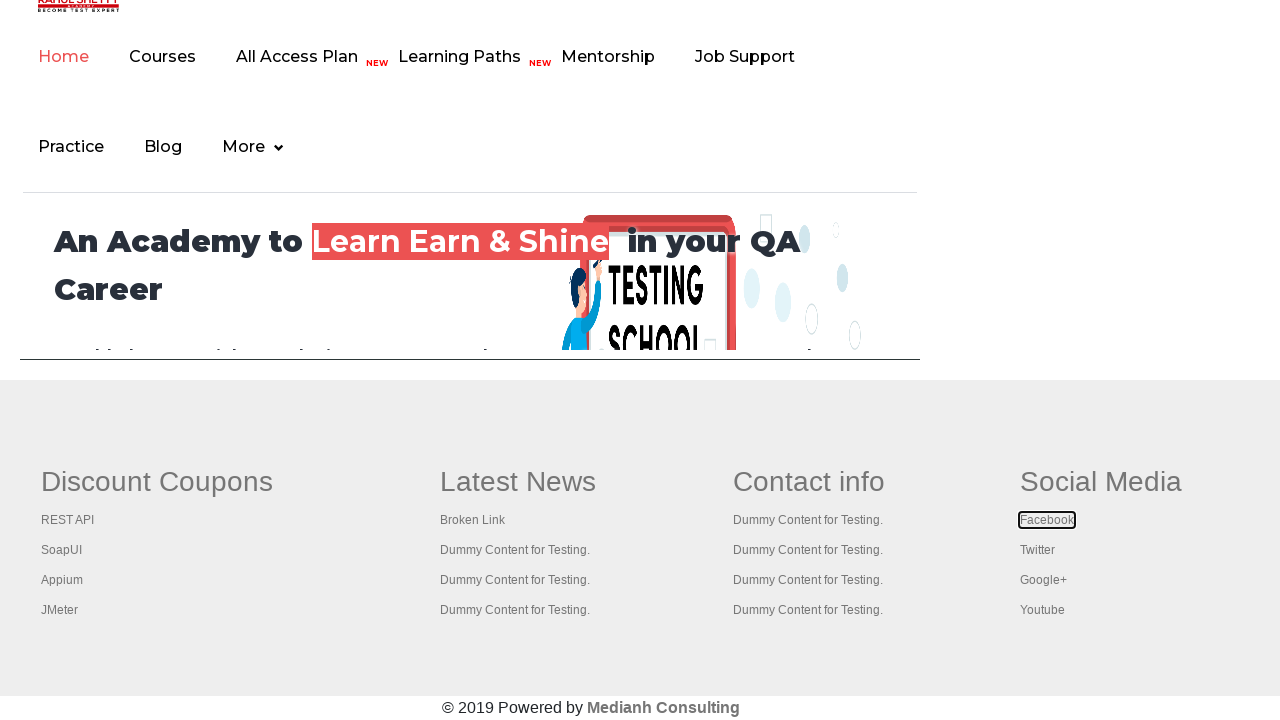

Waited 500ms for new tab to open
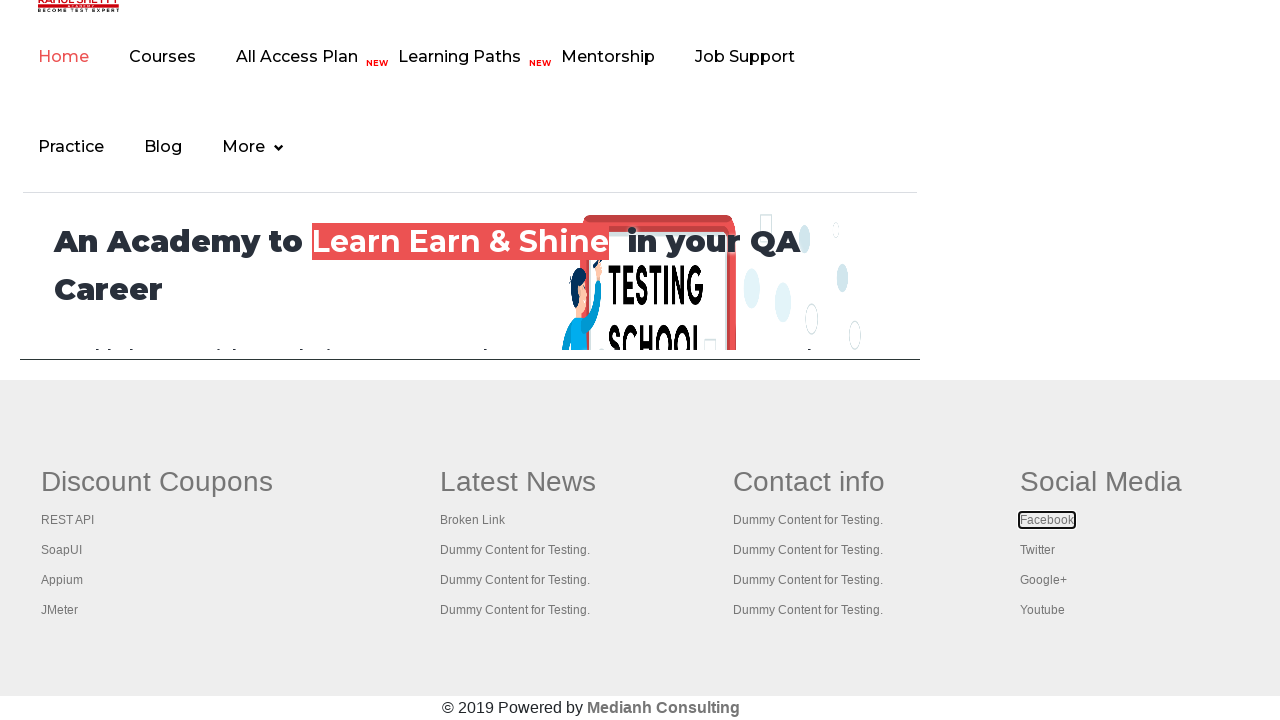

Retrieved href attribute from footer link: #
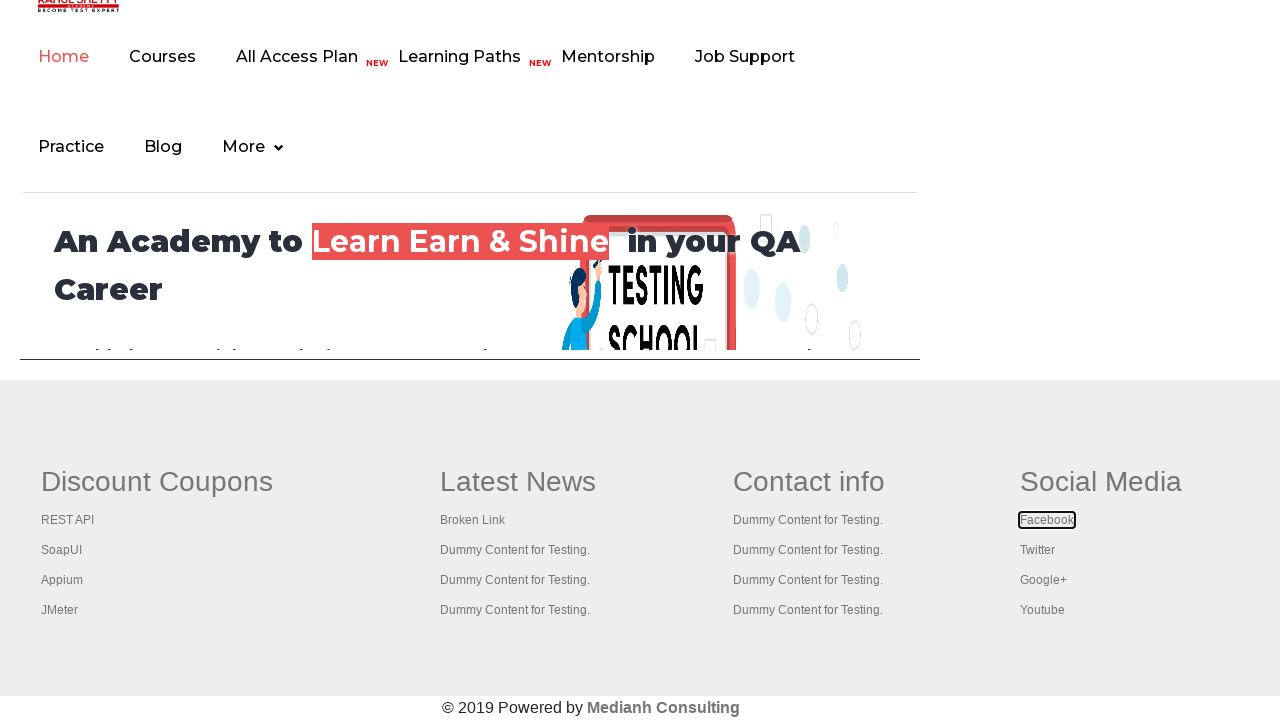

Opened footer link in new tab using Ctrl+Enter: # on #gf-BIG a >> nth=17
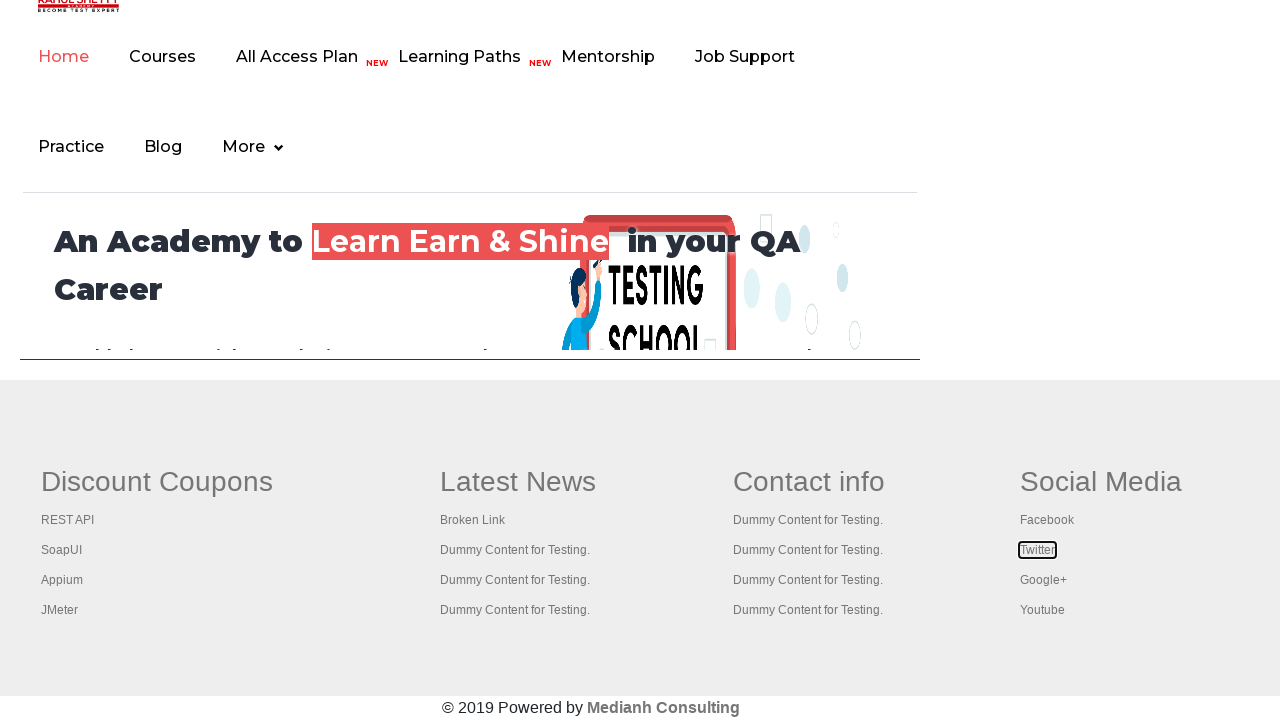

Waited 500ms for new tab to open
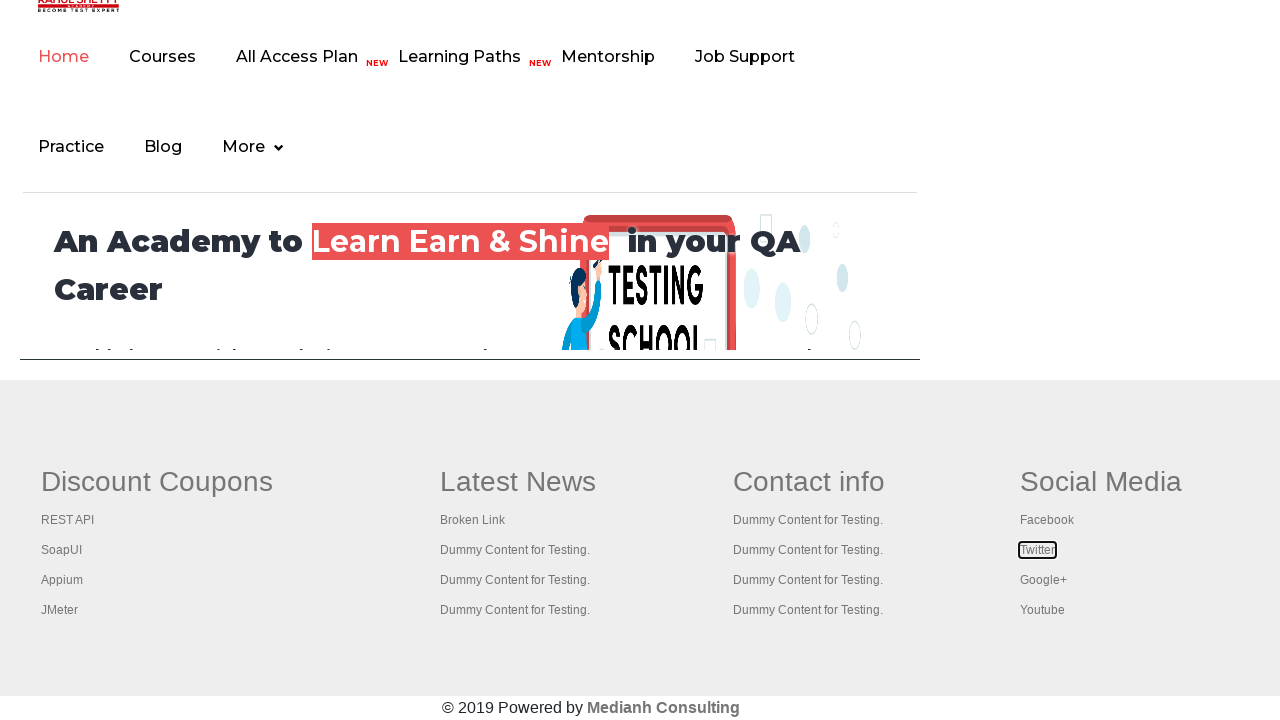

Retrieved href attribute from footer link: #
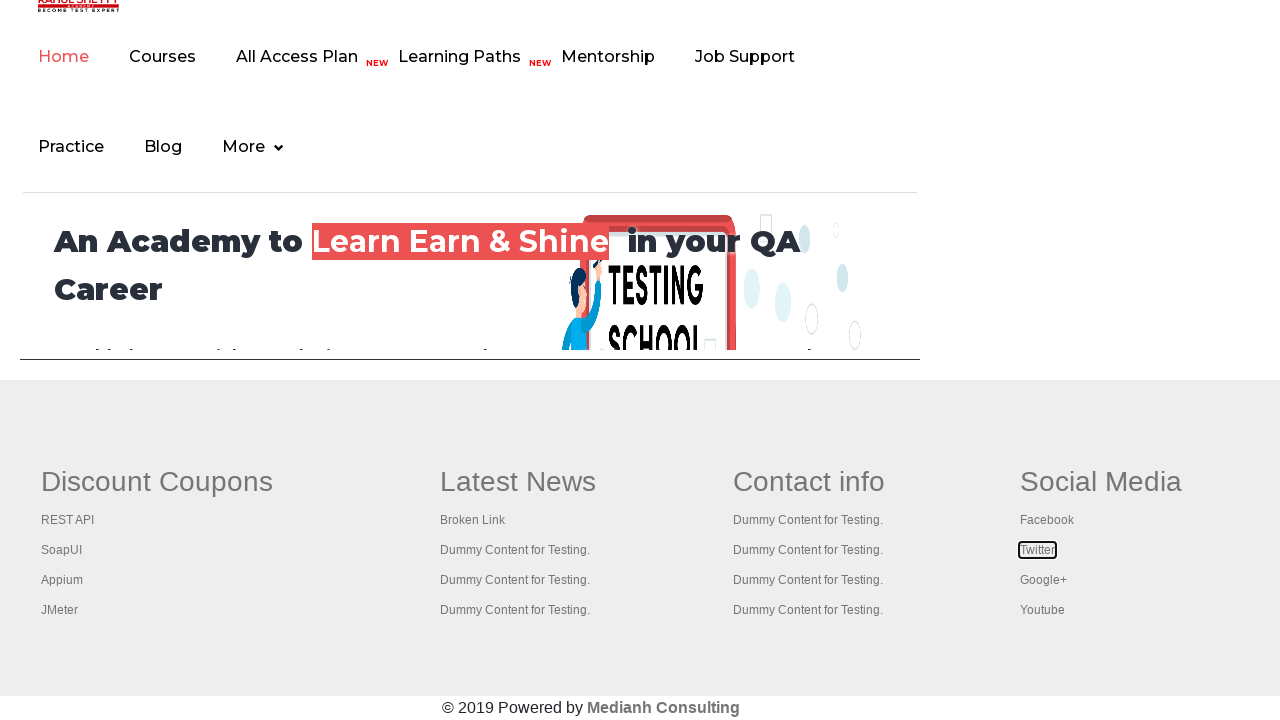

Opened footer link in new tab using Ctrl+Enter: # on #gf-BIG a >> nth=18
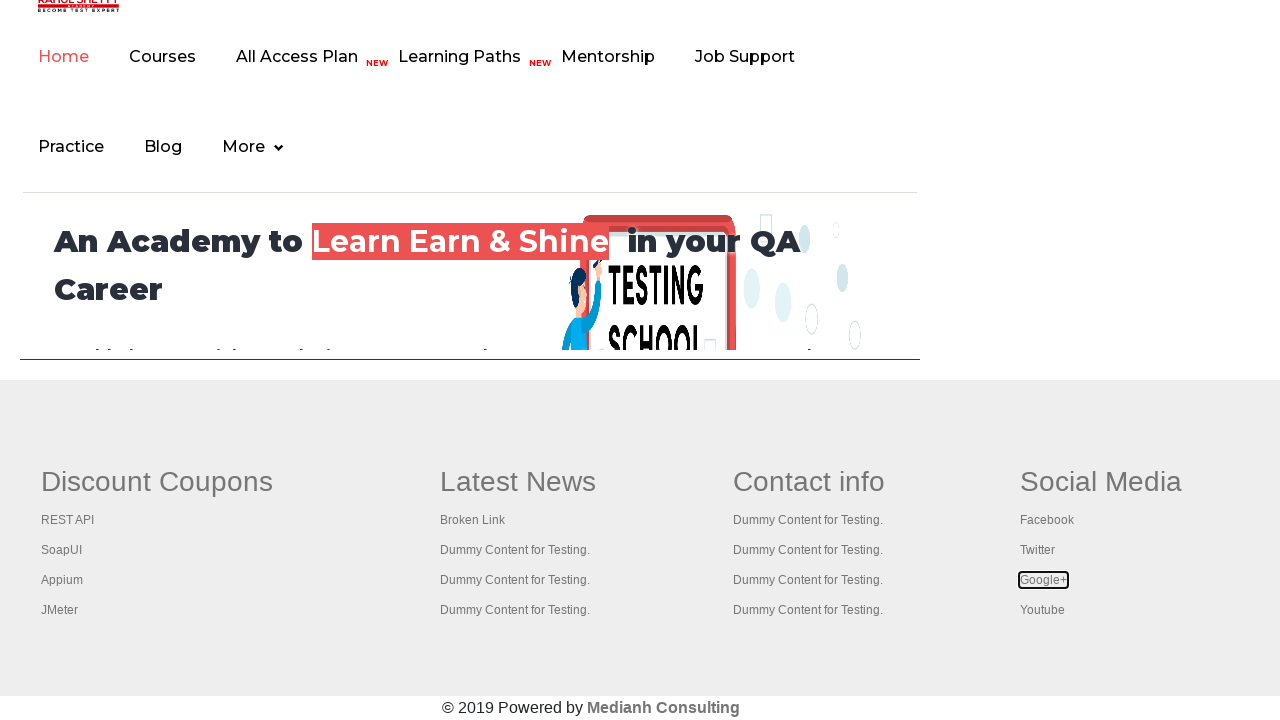

Waited 500ms for new tab to open
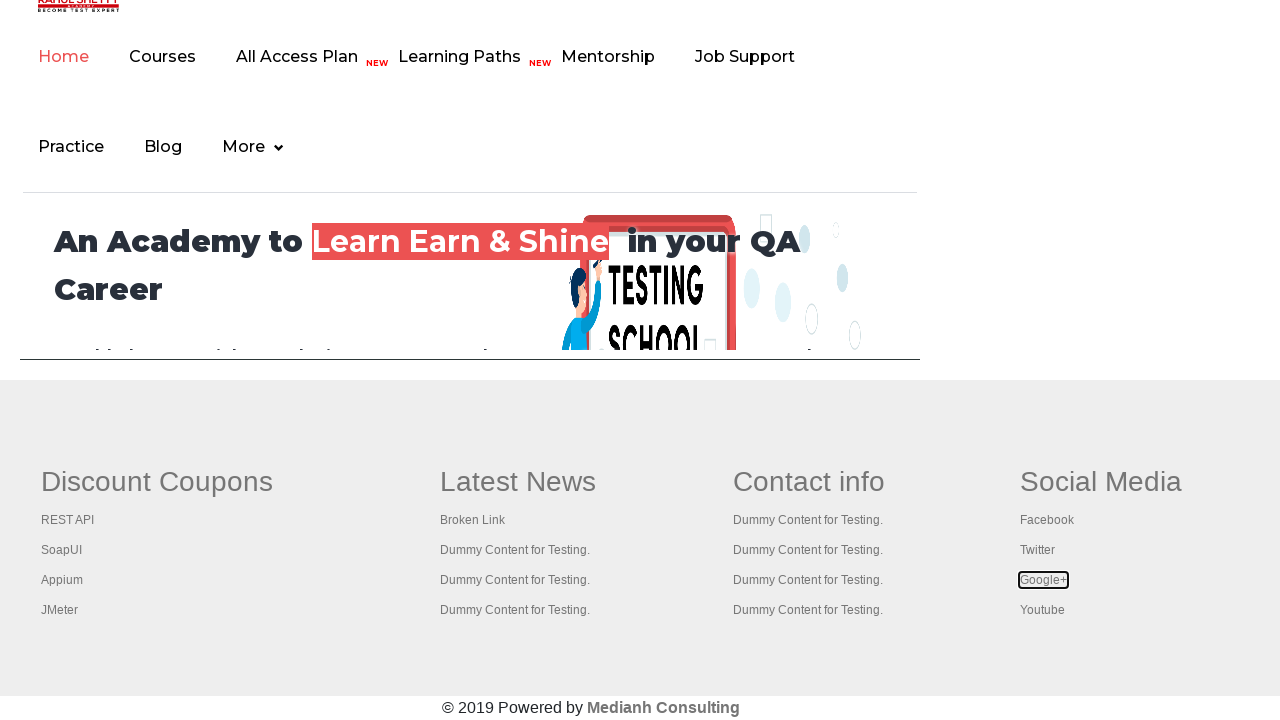

Retrieved href attribute from footer link: #
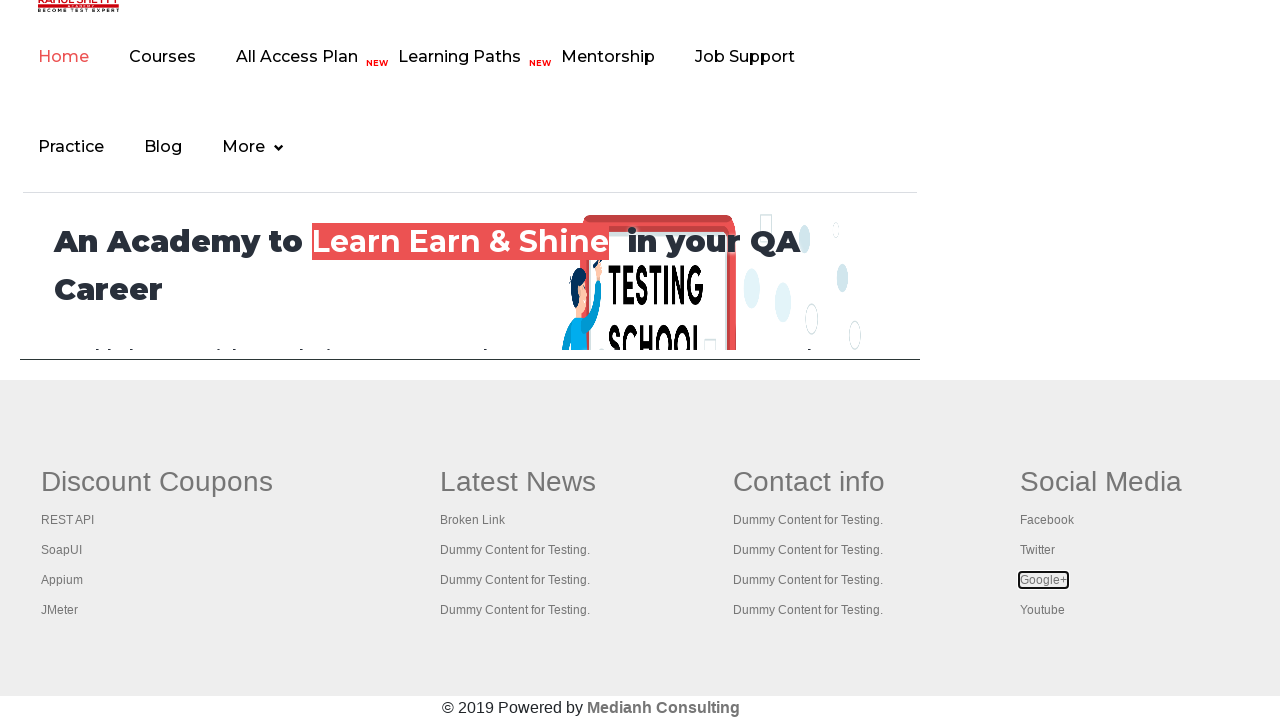

Opened footer link in new tab using Ctrl+Enter: # on #gf-BIG a >> nth=19
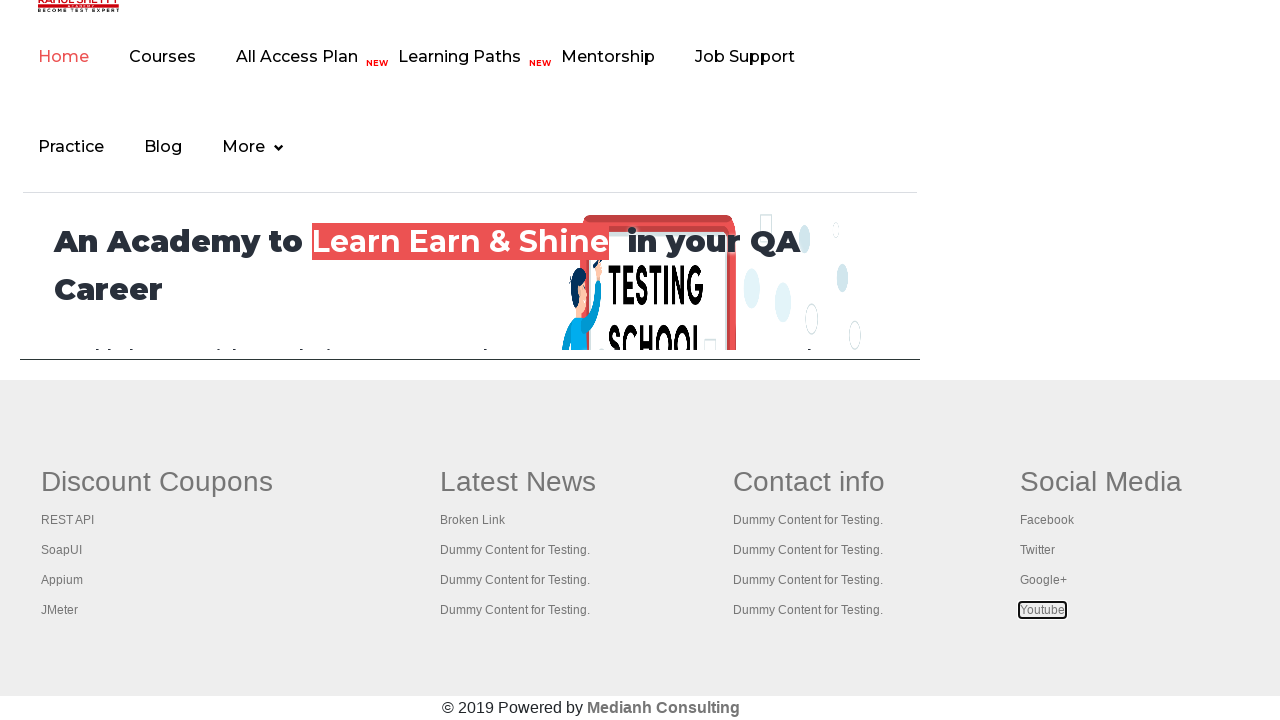

Waited 500ms for new tab to open
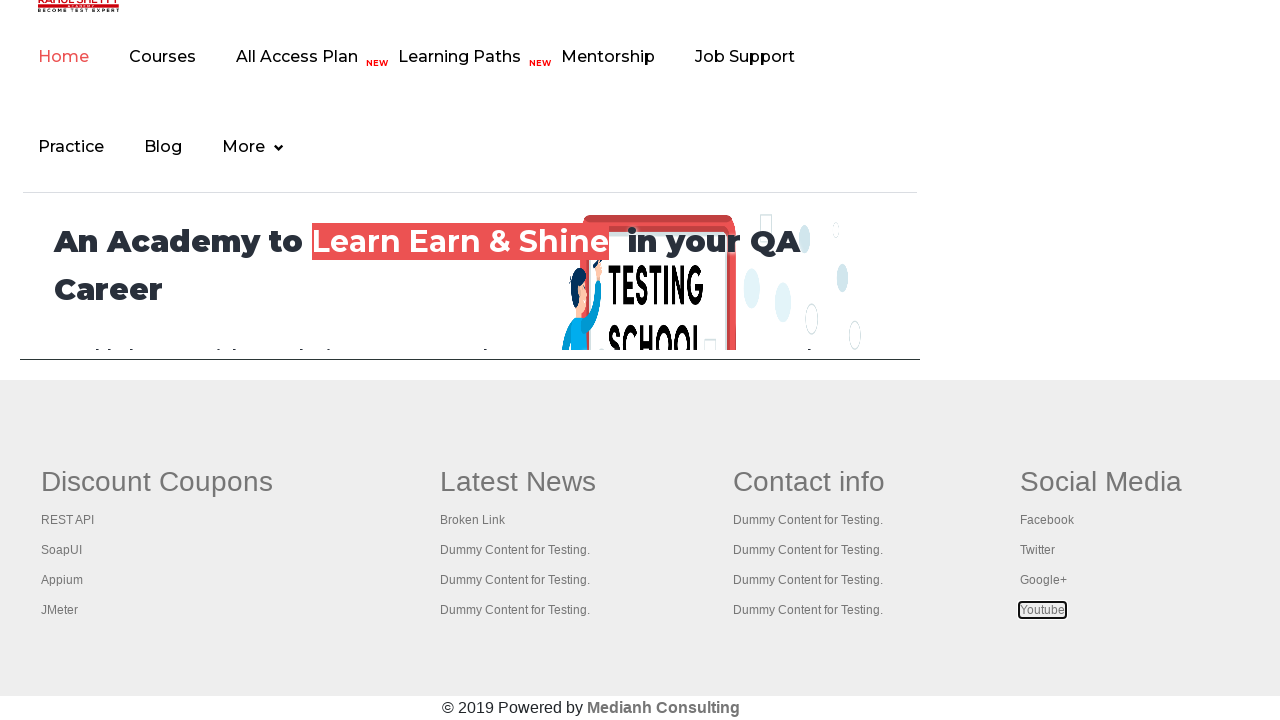

Waited 1000ms for all footer links to finish opening in new tabs
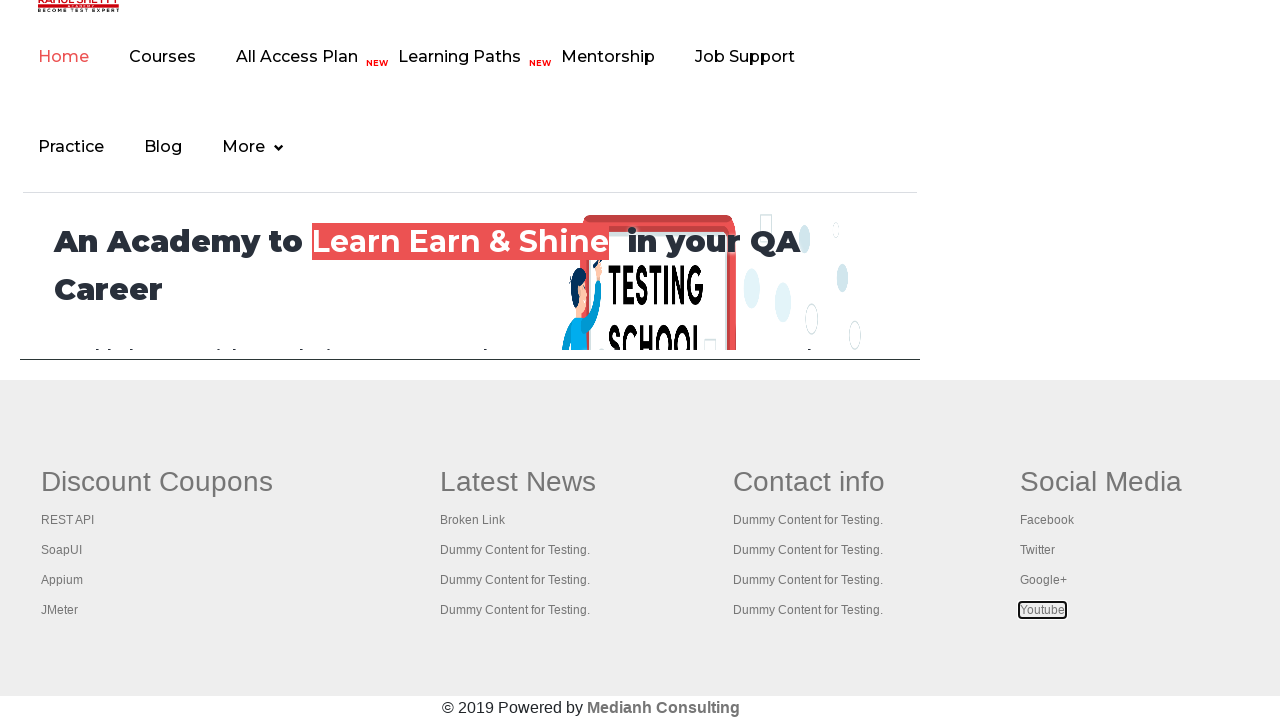

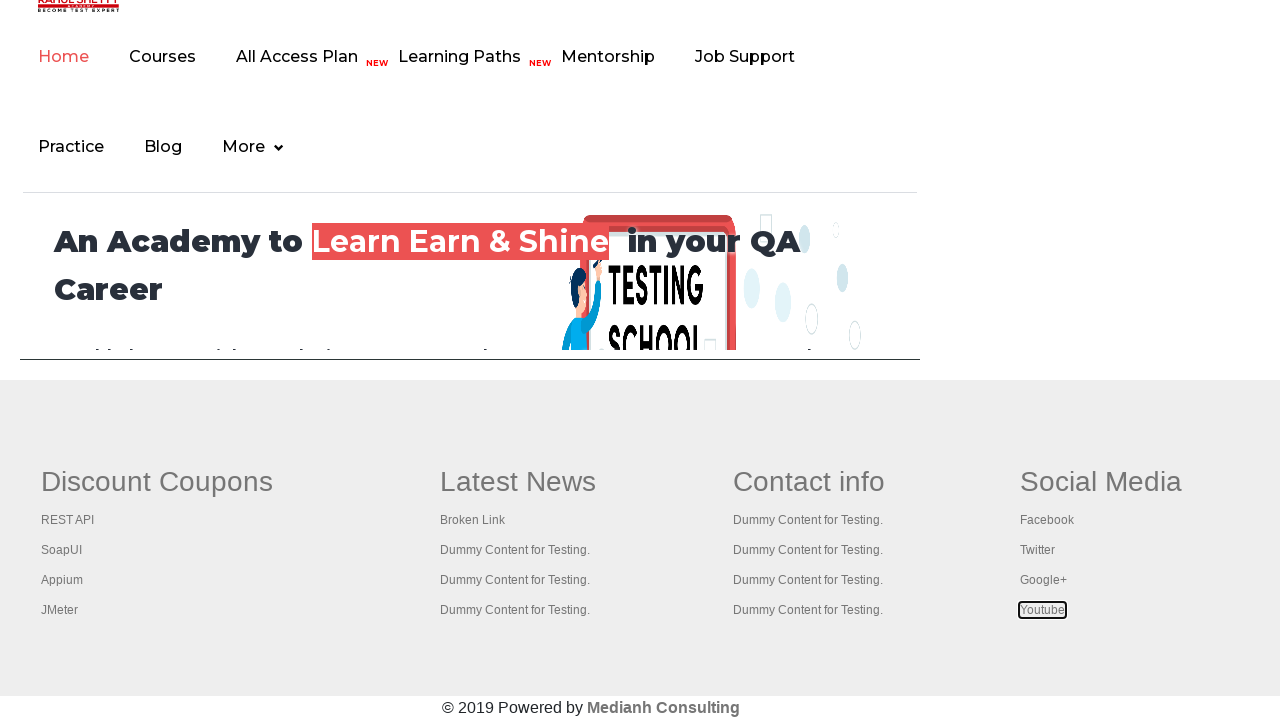